Tests page scrolling functionality by scrolling down and then back up on the Selenium download page using JavaScript execution

Starting URL: http://seleniumhq.org/download

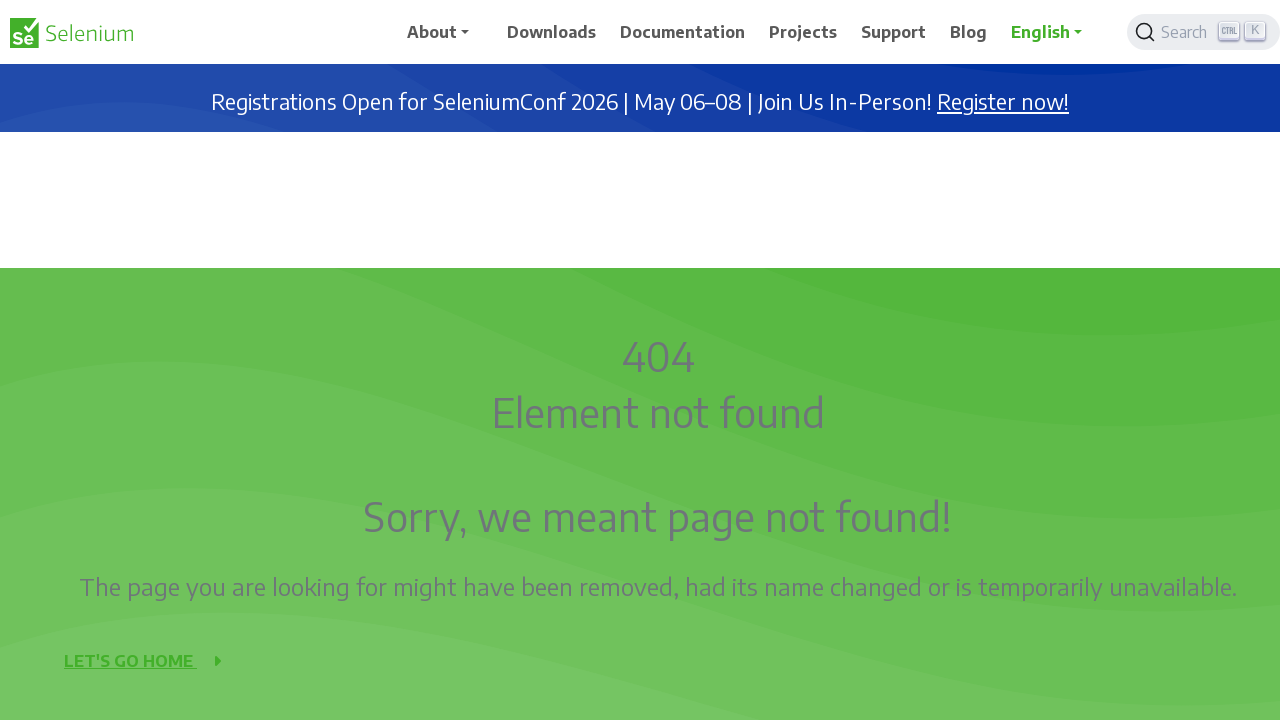

Navigated to Selenium download page
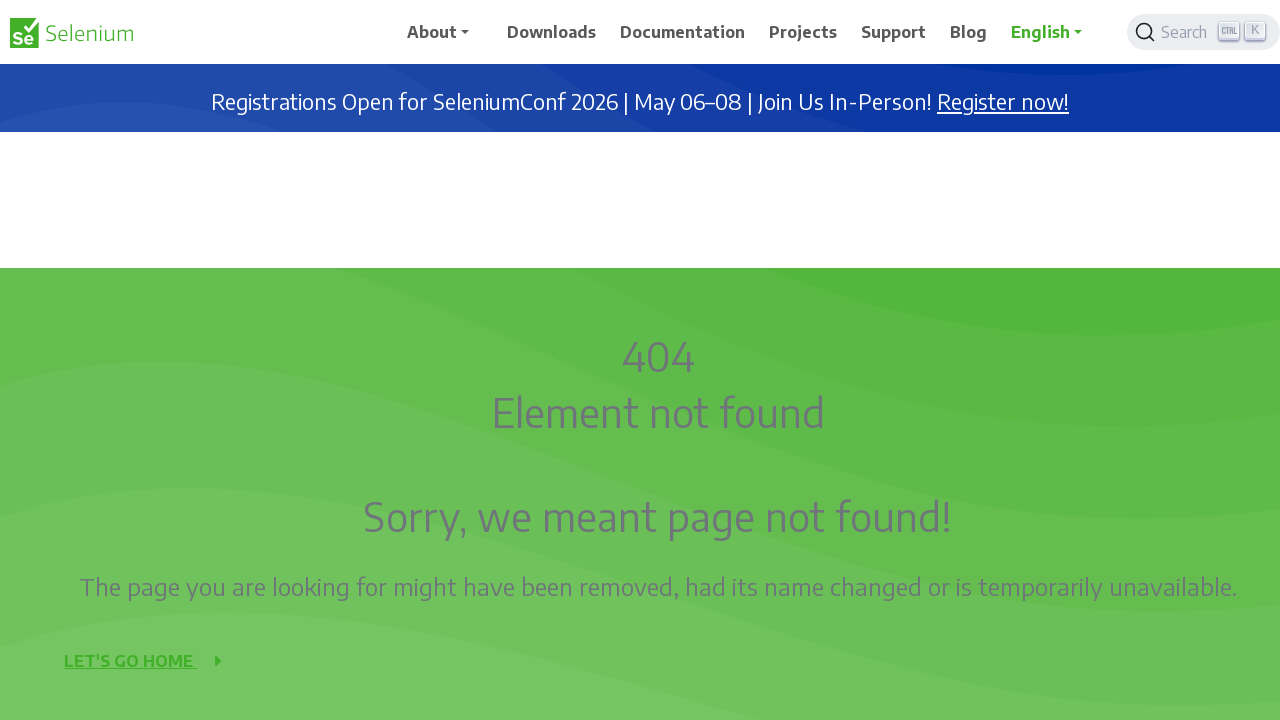

Scrolled down 1000 pixels (iteration 1/9)
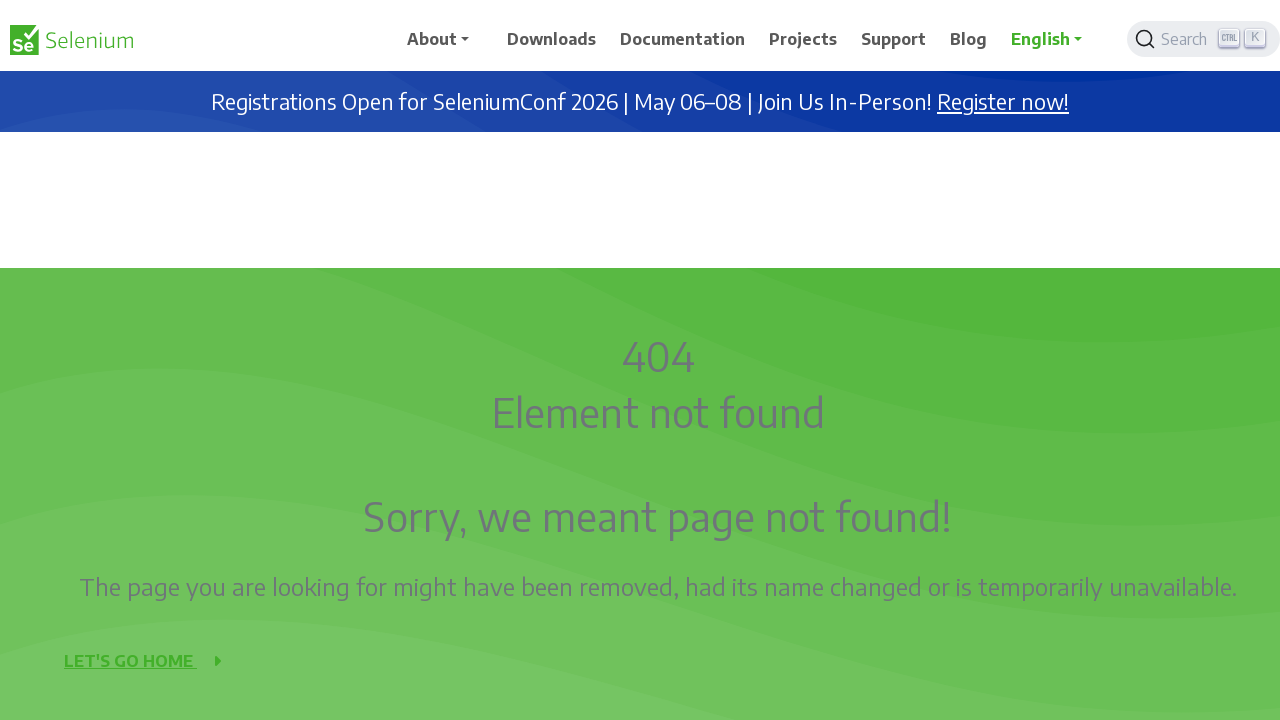

Waited 1 second after scrolling down (iteration 1/9)
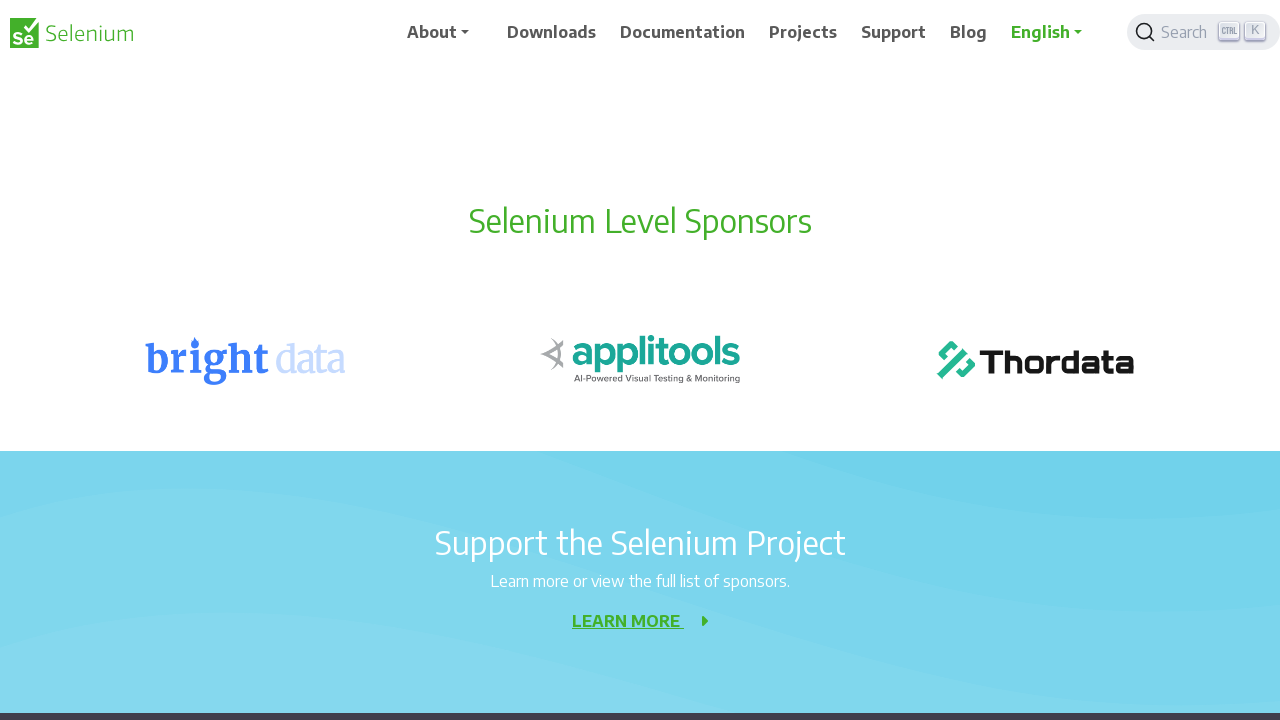

Scrolled down 1000 pixels (iteration 2/9)
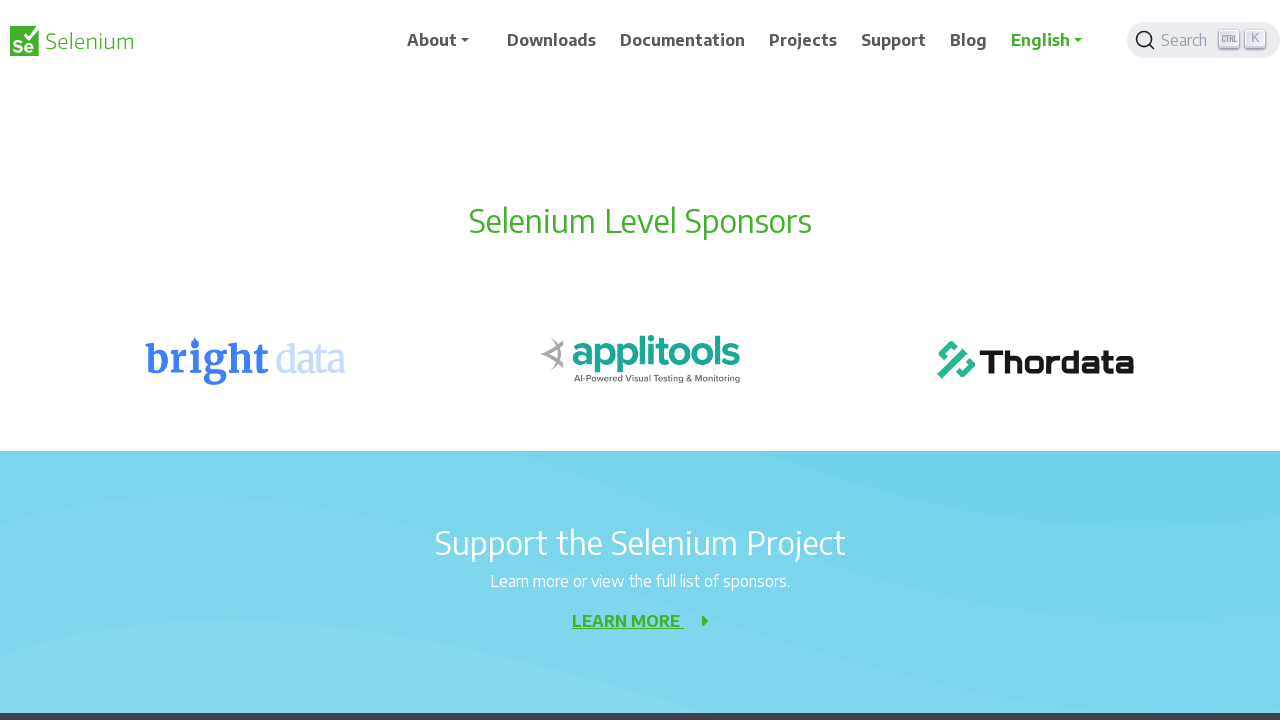

Waited 1 second after scrolling down (iteration 2/9)
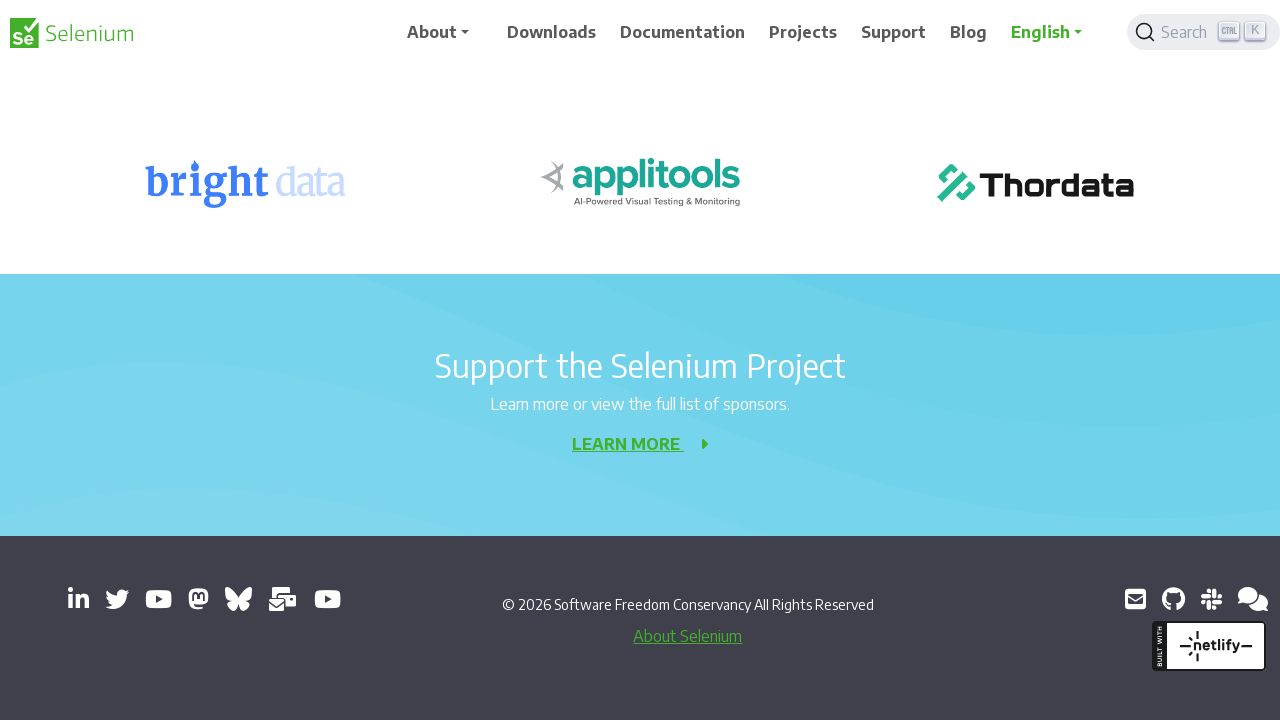

Scrolled down 1000 pixels (iteration 3/9)
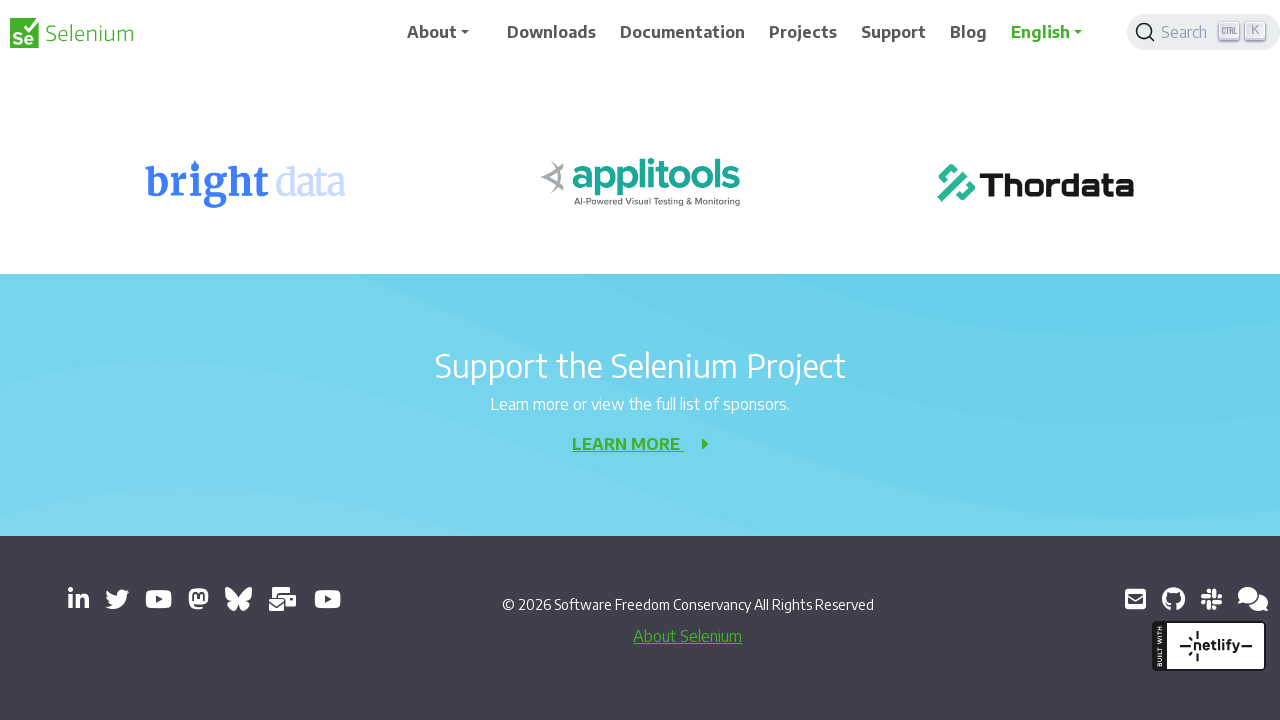

Waited 1 second after scrolling down (iteration 3/9)
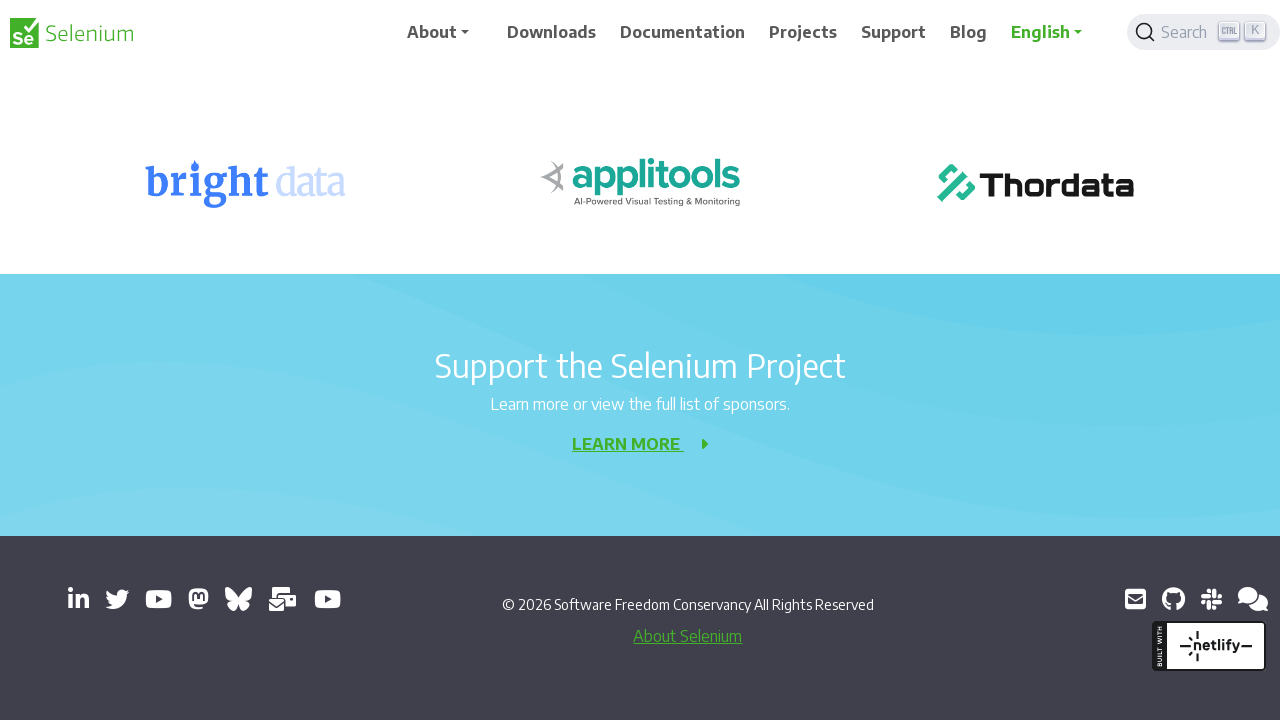

Scrolled down 1000 pixels (iteration 4/9)
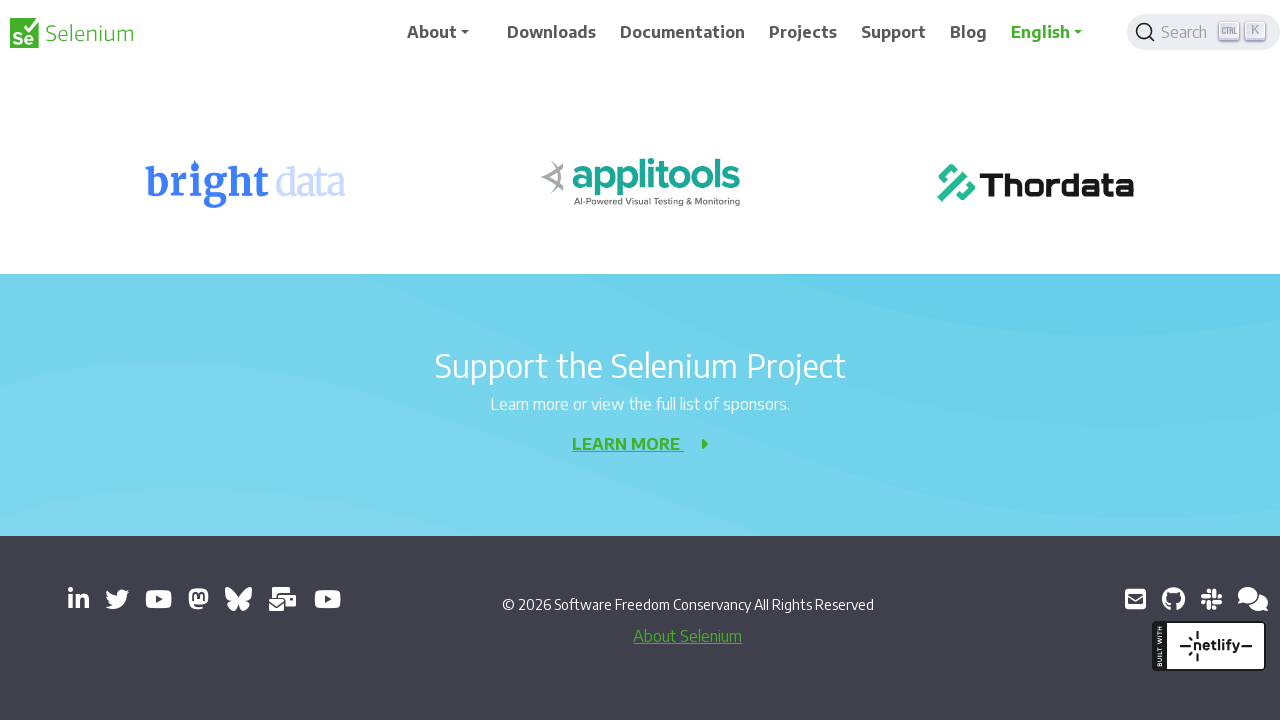

Waited 1 second after scrolling down (iteration 4/9)
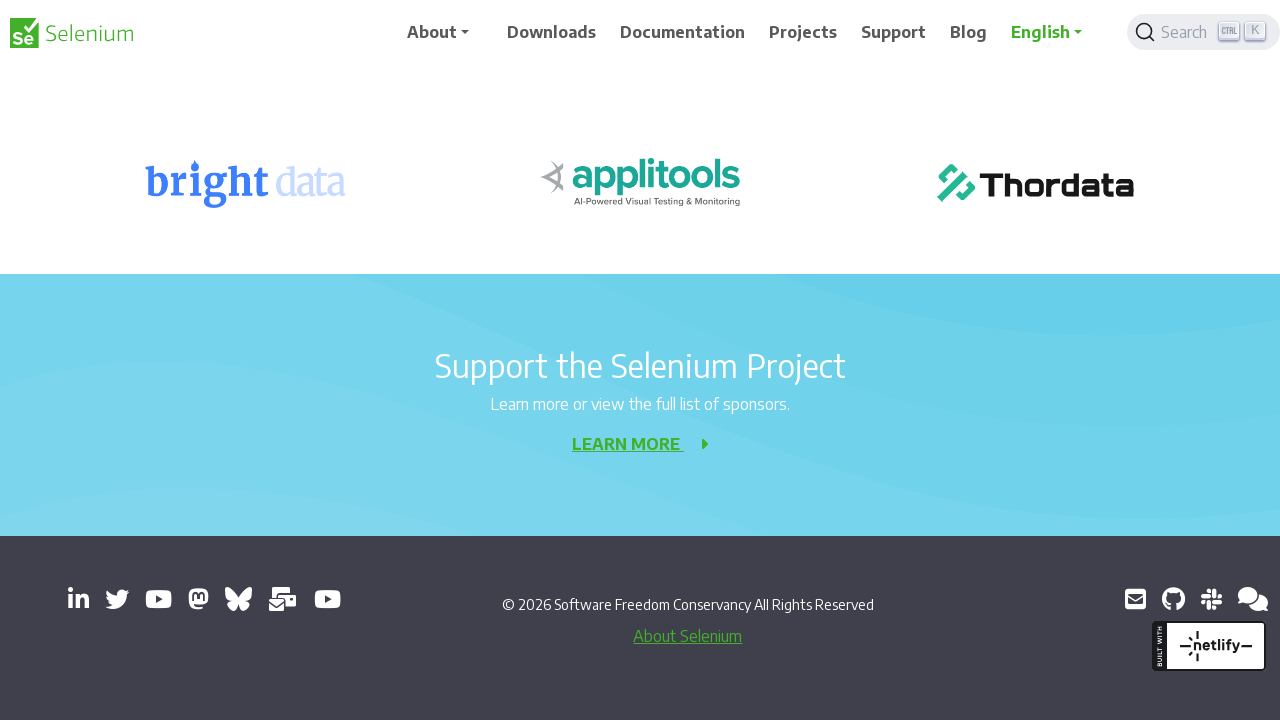

Scrolled down 1000 pixels (iteration 5/9)
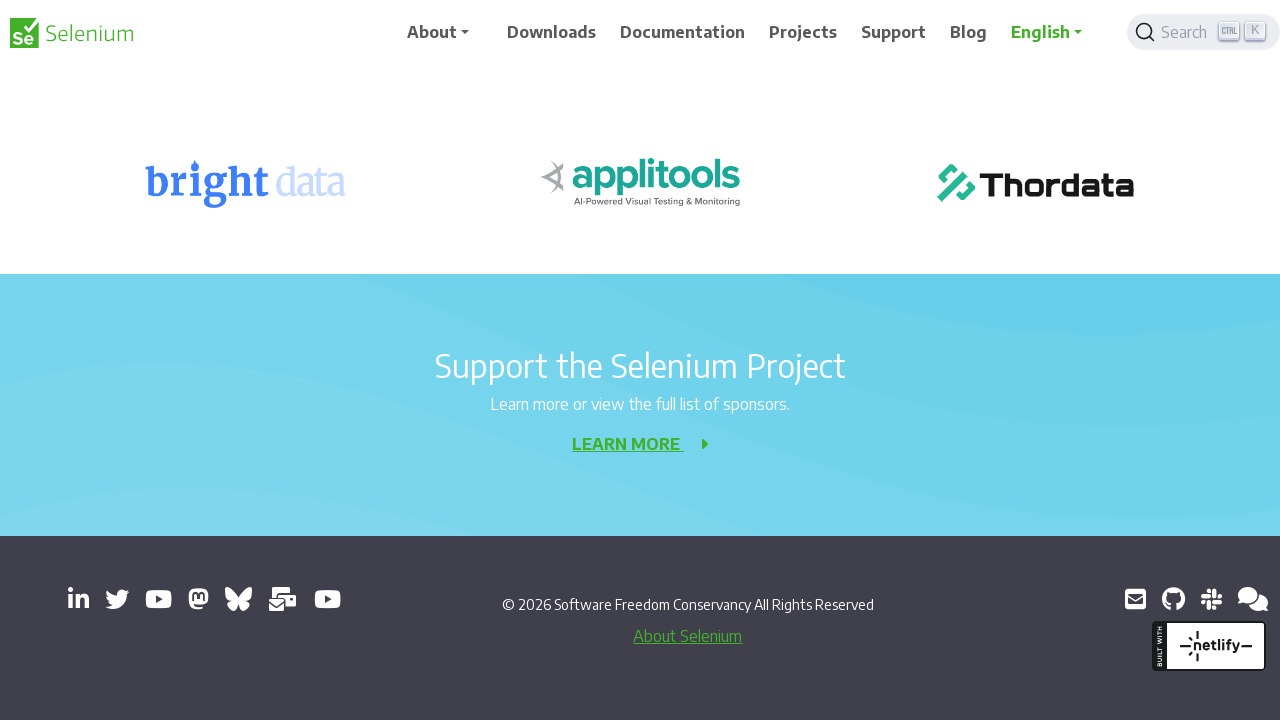

Waited 1 second after scrolling down (iteration 5/9)
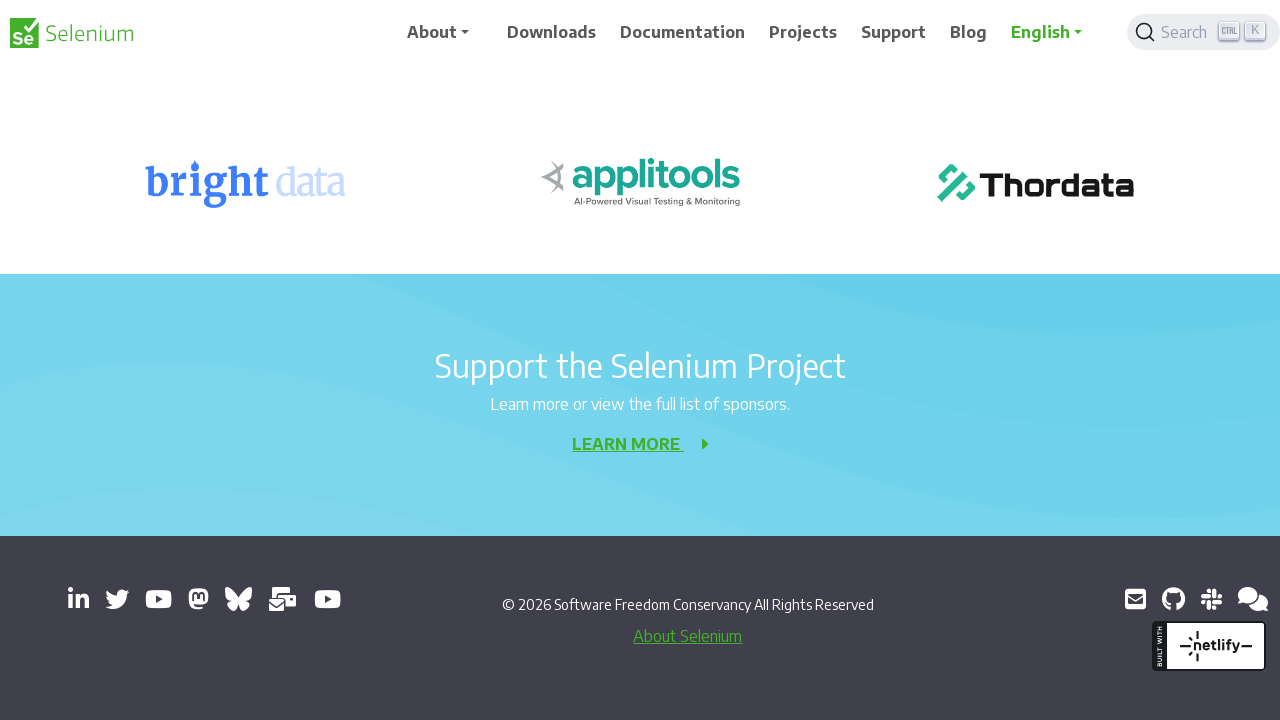

Scrolled down 1000 pixels (iteration 6/9)
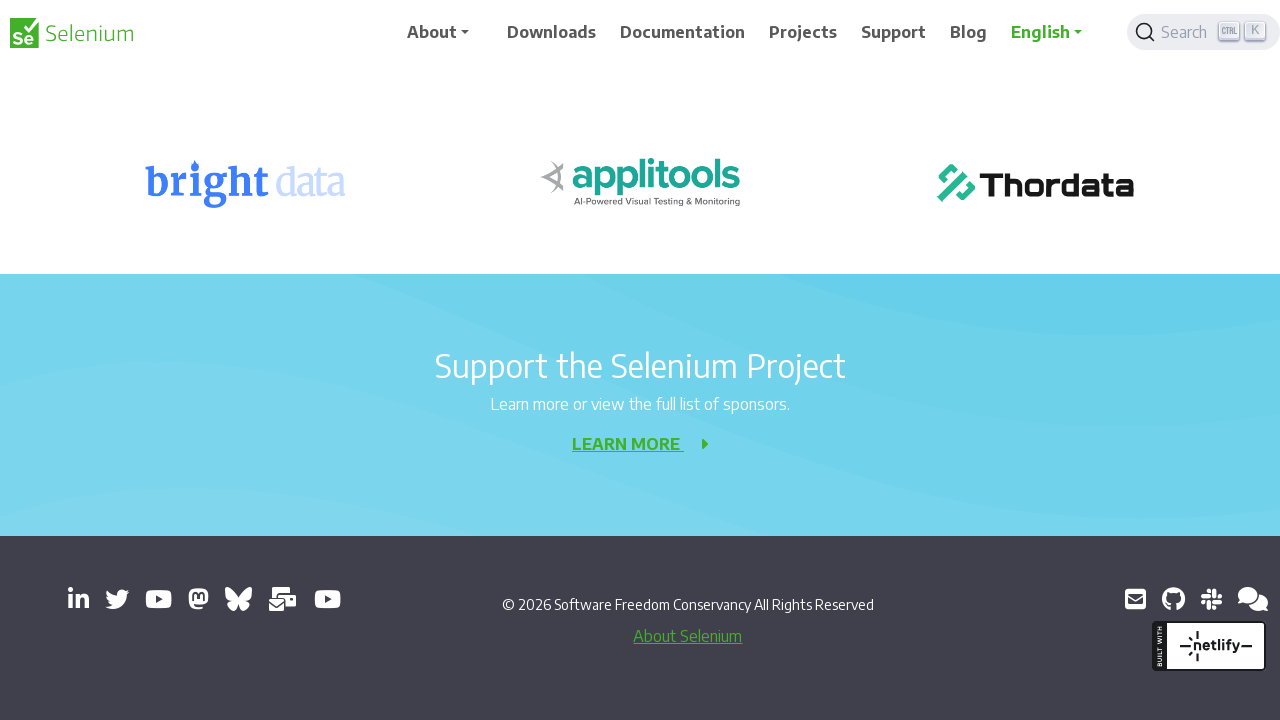

Waited 1 second after scrolling down (iteration 6/9)
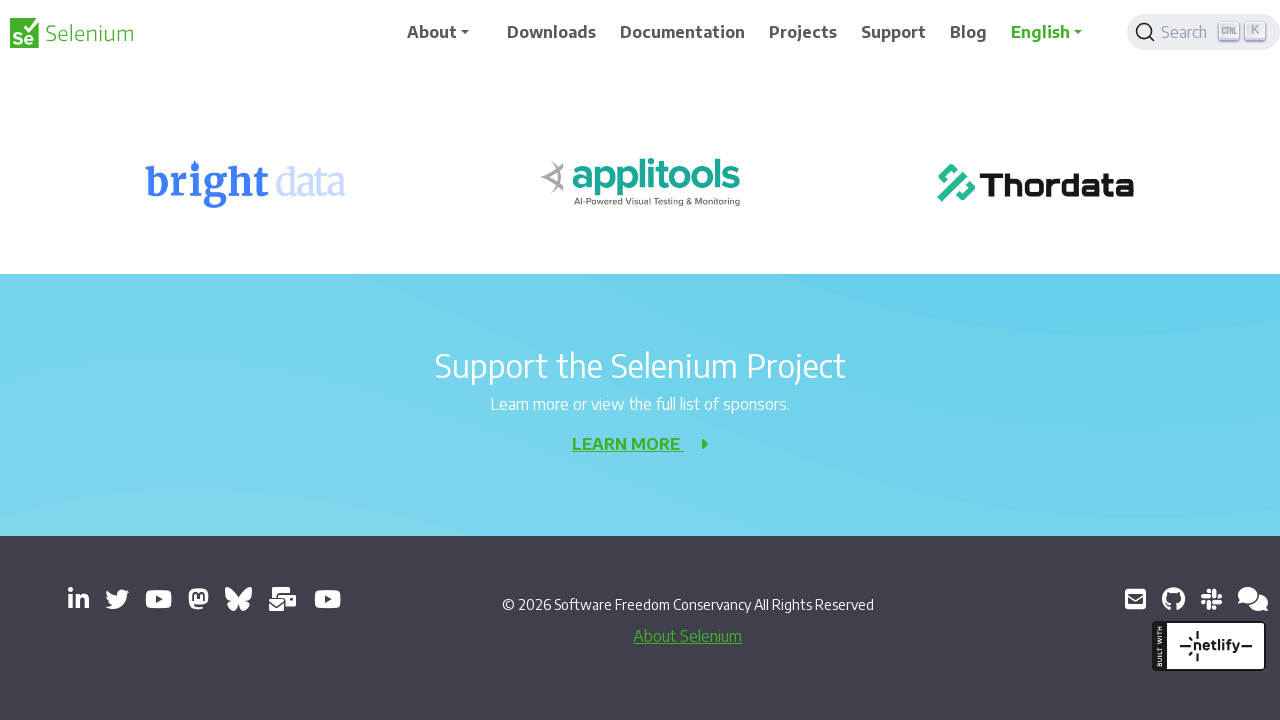

Scrolled down 1000 pixels (iteration 7/9)
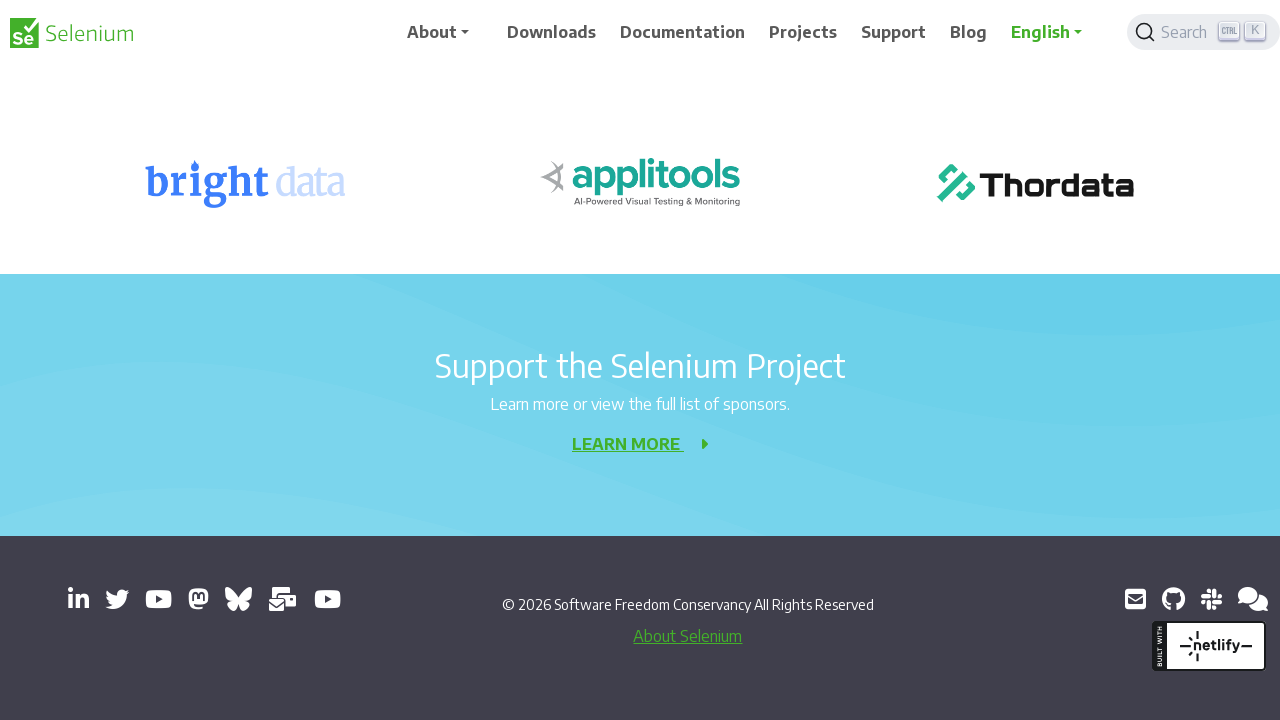

Waited 1 second after scrolling down (iteration 7/9)
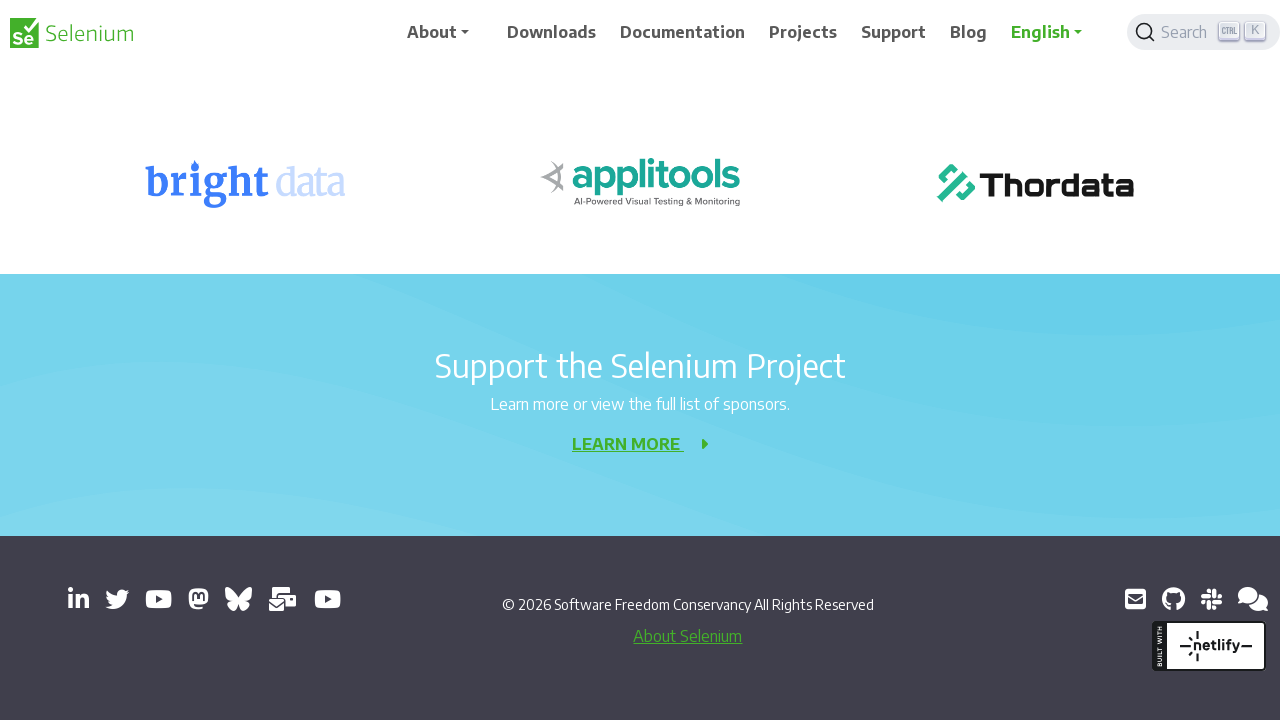

Scrolled down 1000 pixels (iteration 8/9)
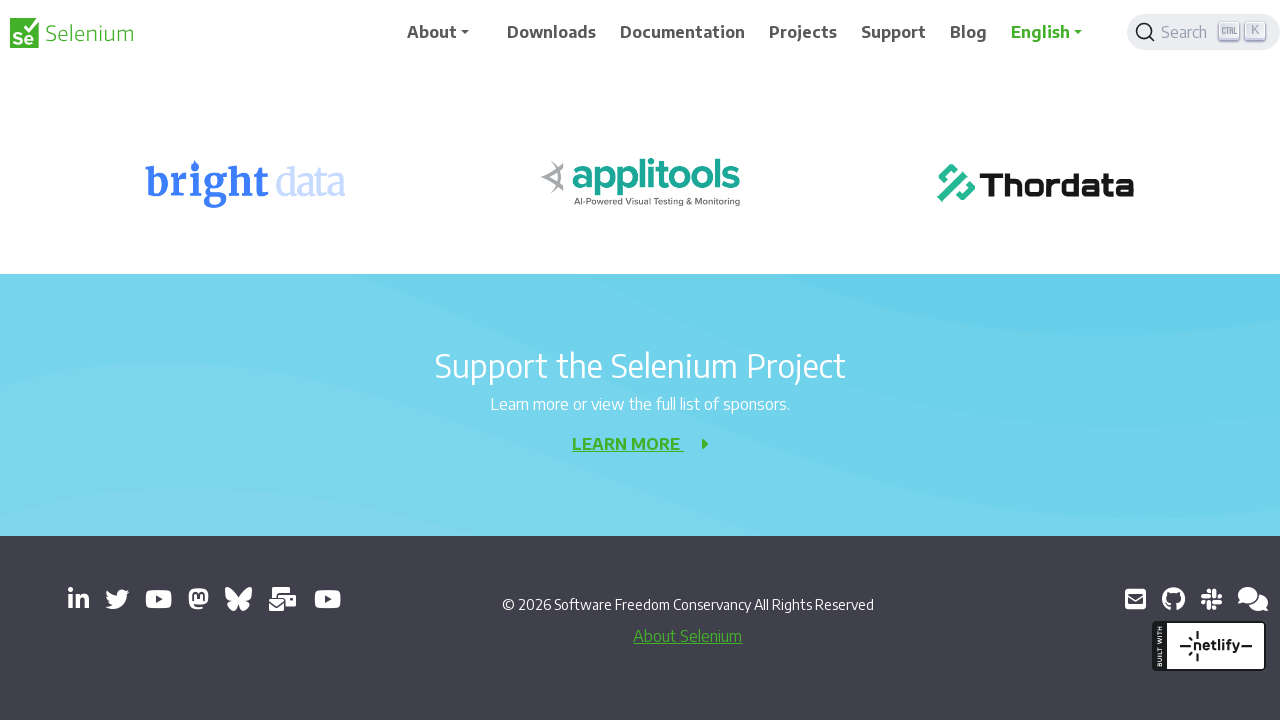

Waited 1 second after scrolling down (iteration 8/9)
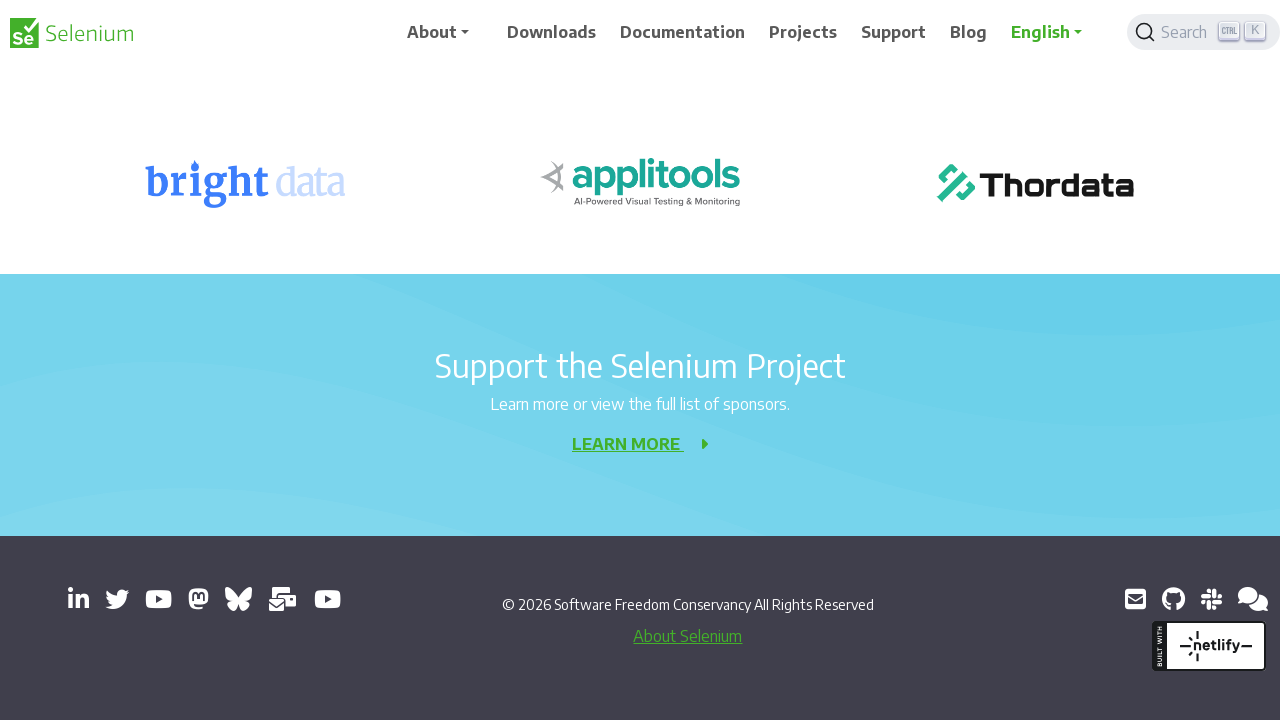

Scrolled down 1000 pixels (iteration 9/9)
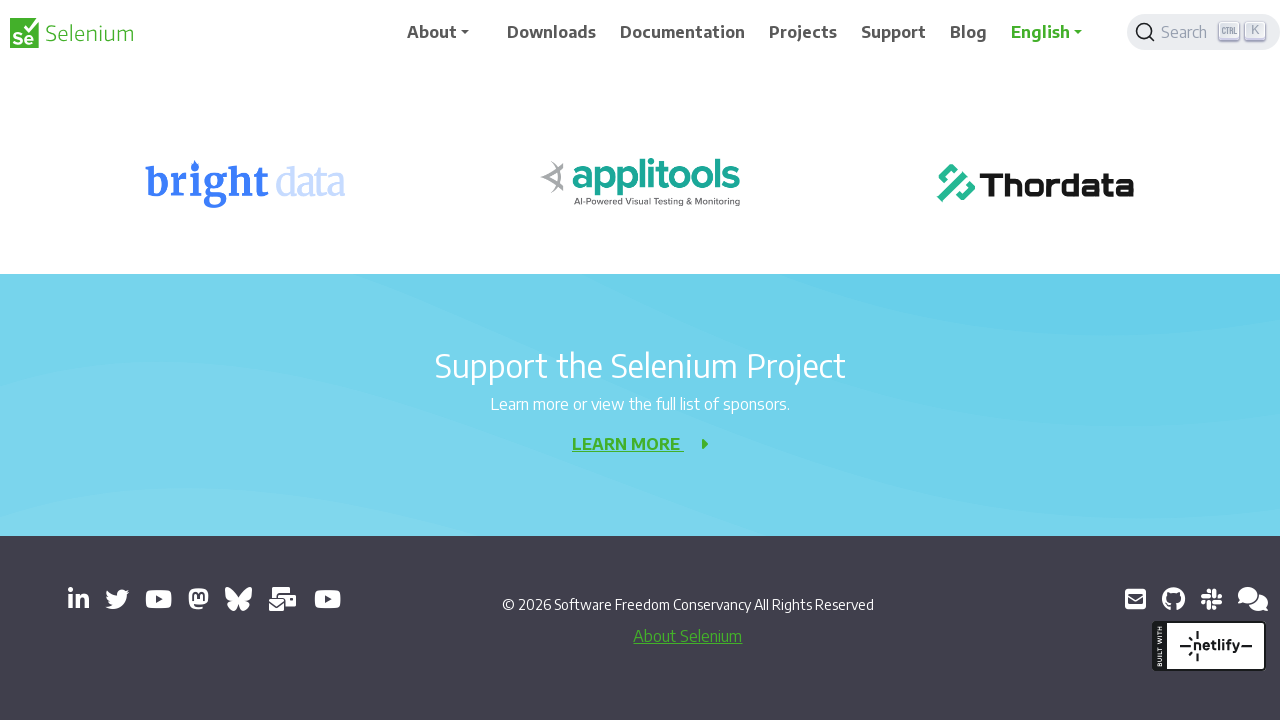

Waited 1 second after scrolling down (iteration 9/9)
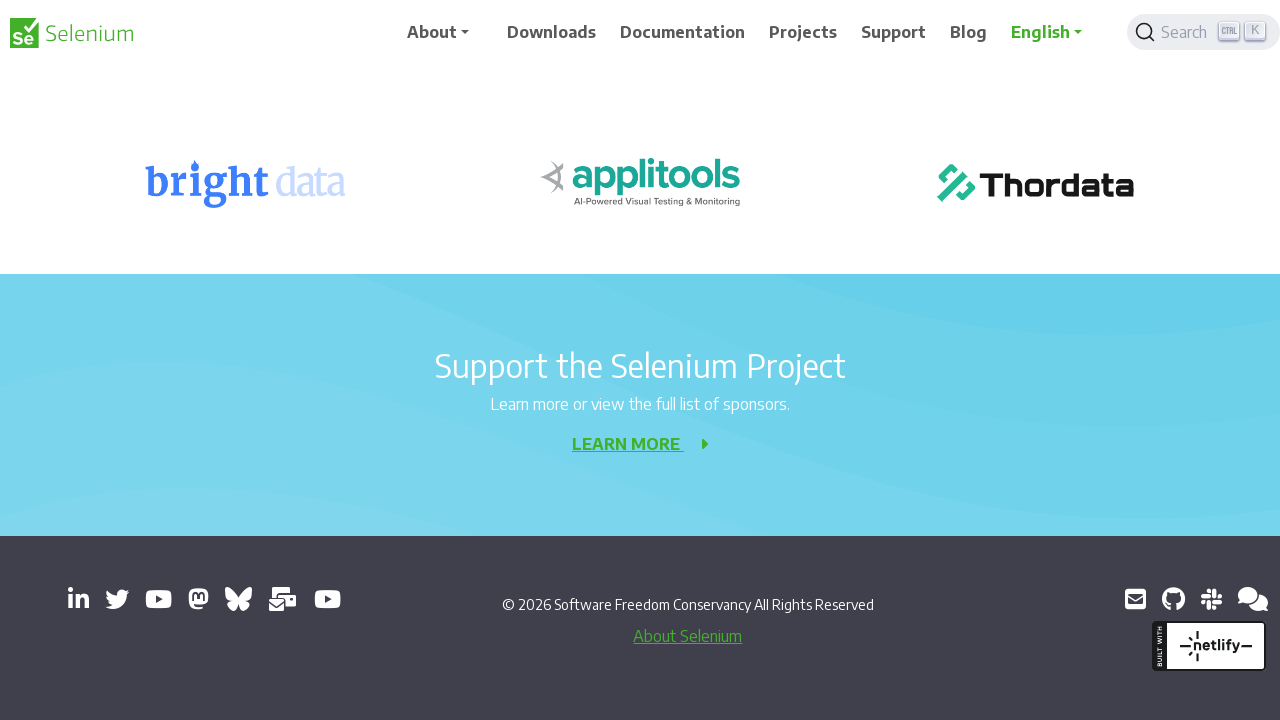

Scrolled up 1000 pixels (iteration 1/9)
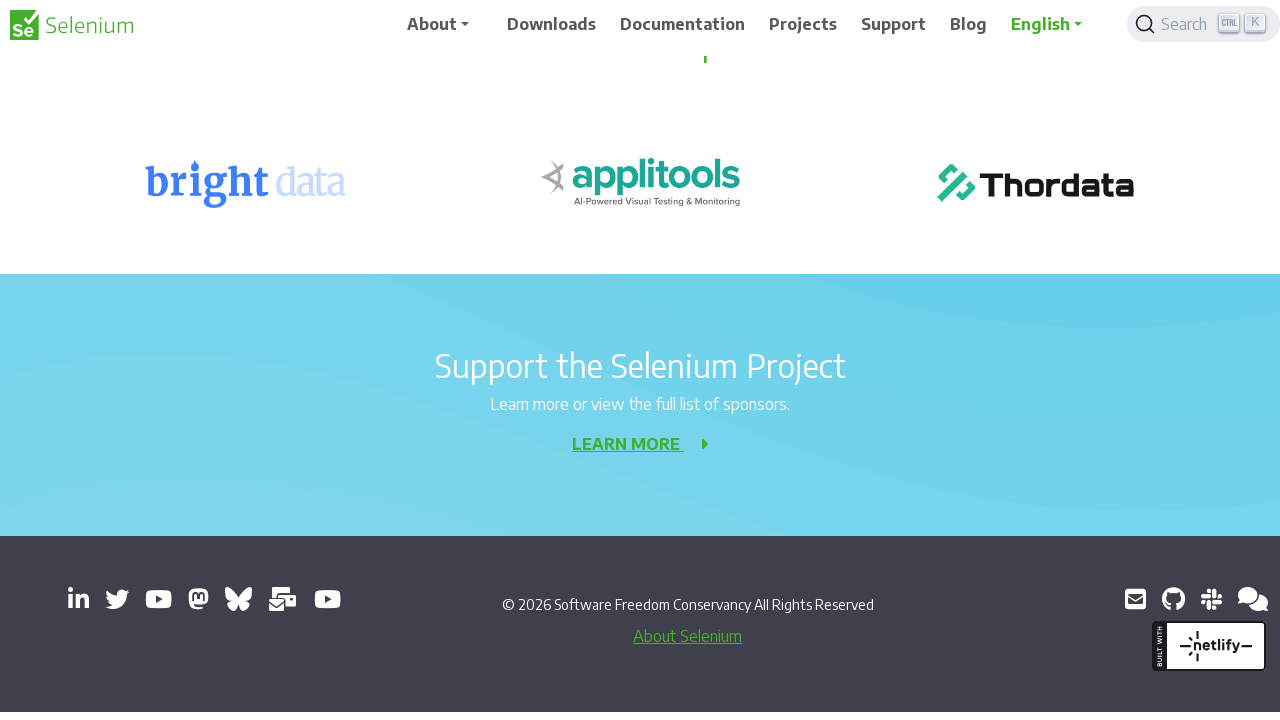

Waited 1 second after scrolling up (iteration 1/9)
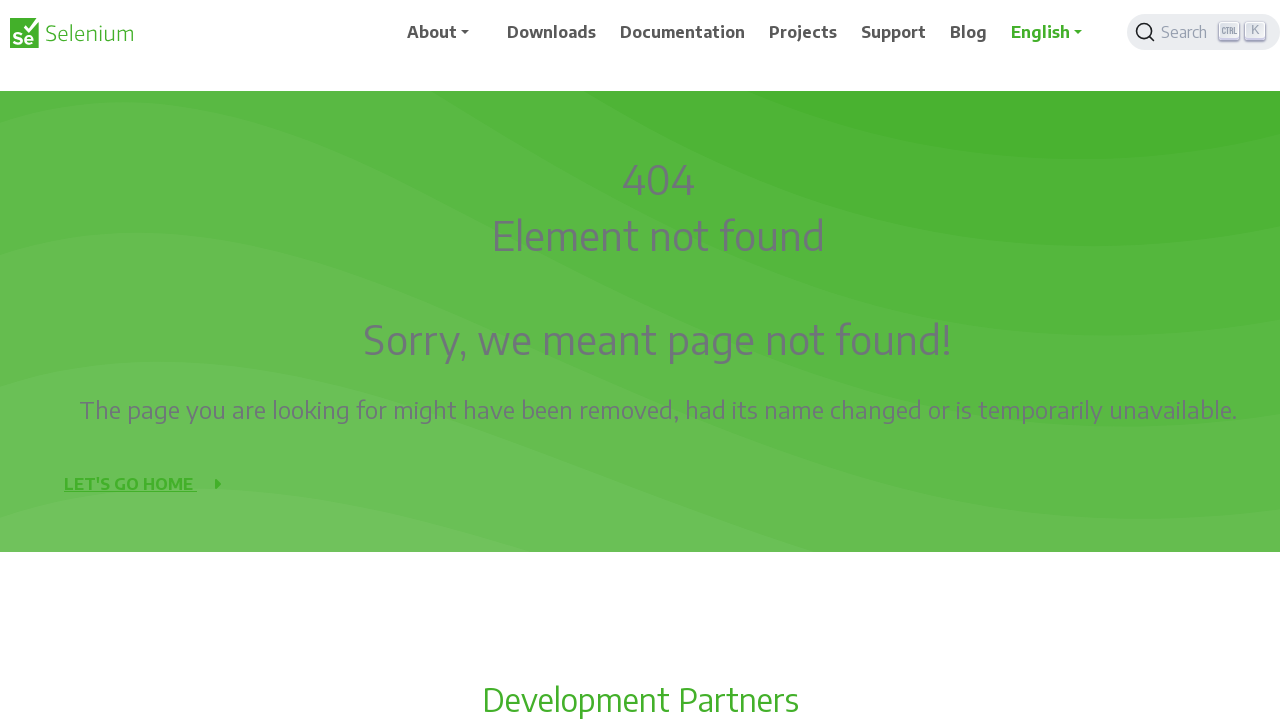

Scrolled up 1000 pixels (iteration 2/9)
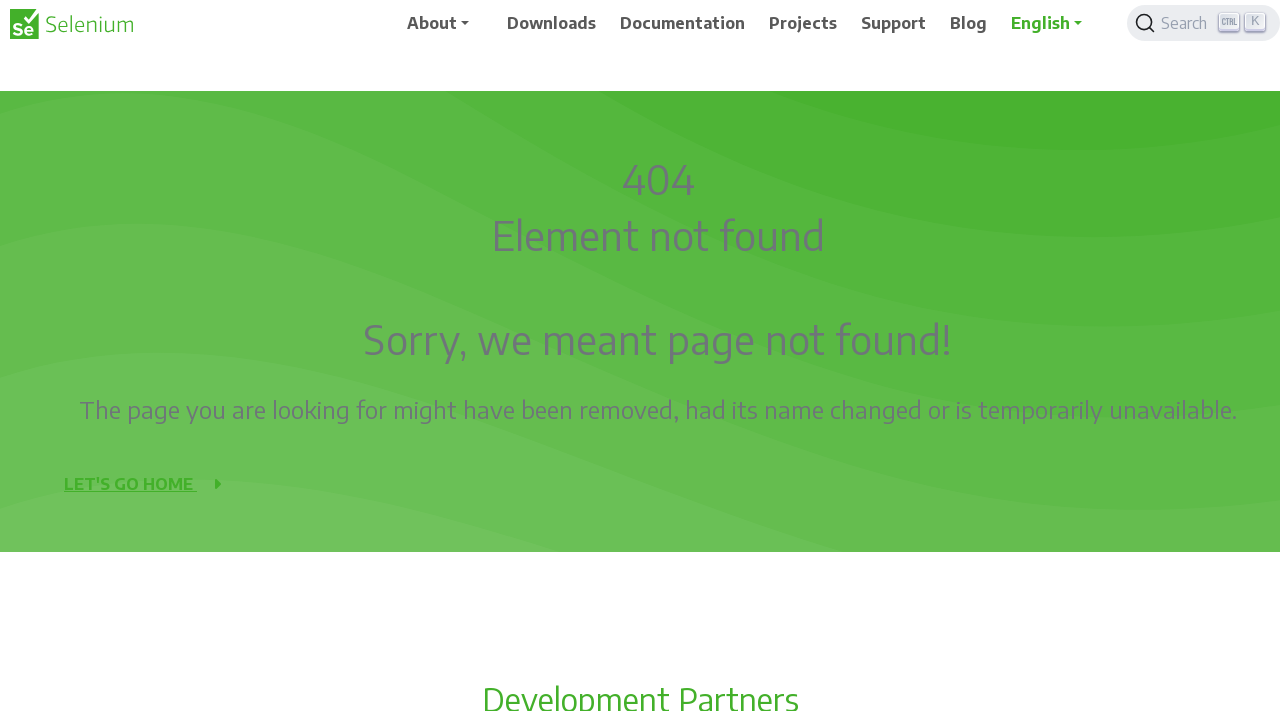

Waited 1 second after scrolling up (iteration 2/9)
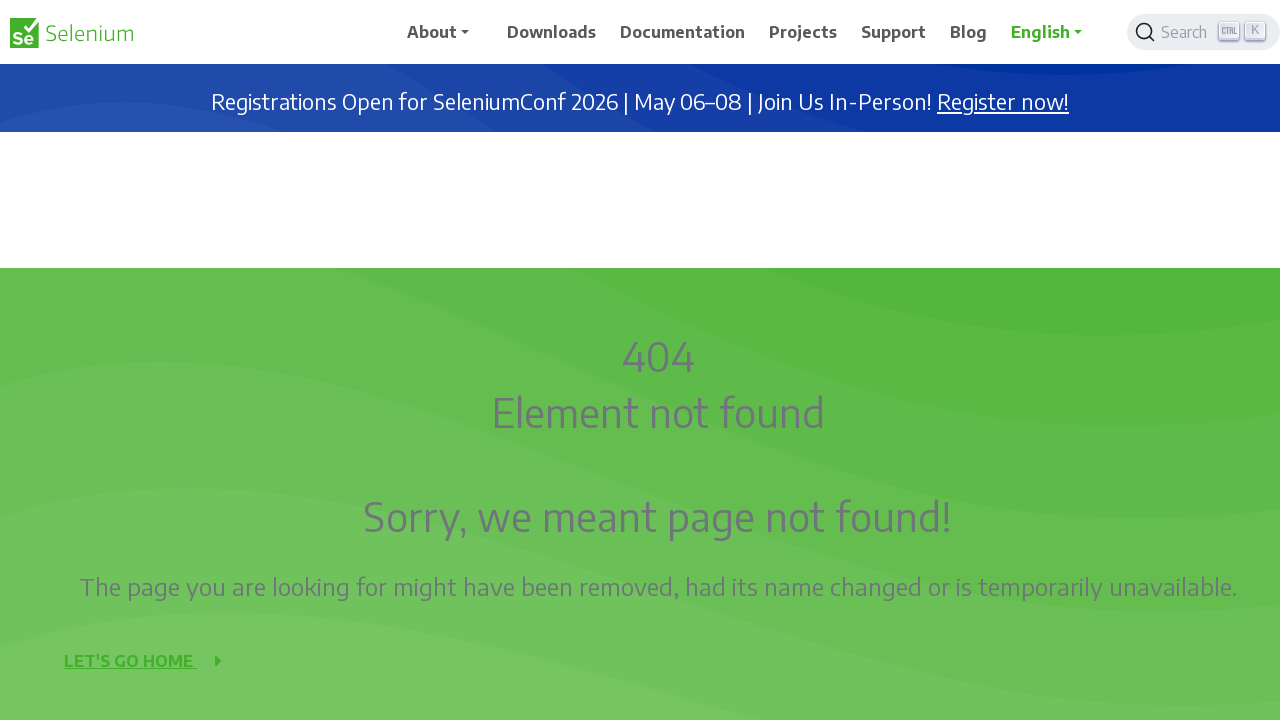

Scrolled up 1000 pixels (iteration 3/9)
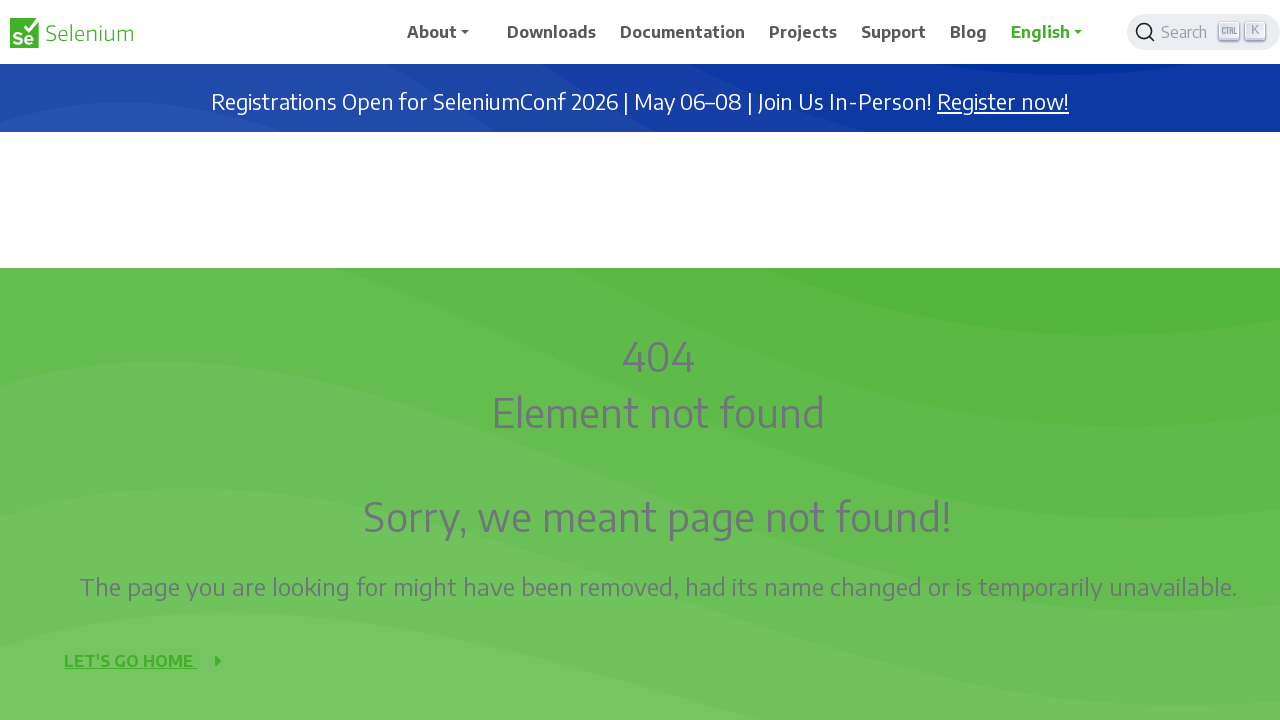

Waited 1 second after scrolling up (iteration 3/9)
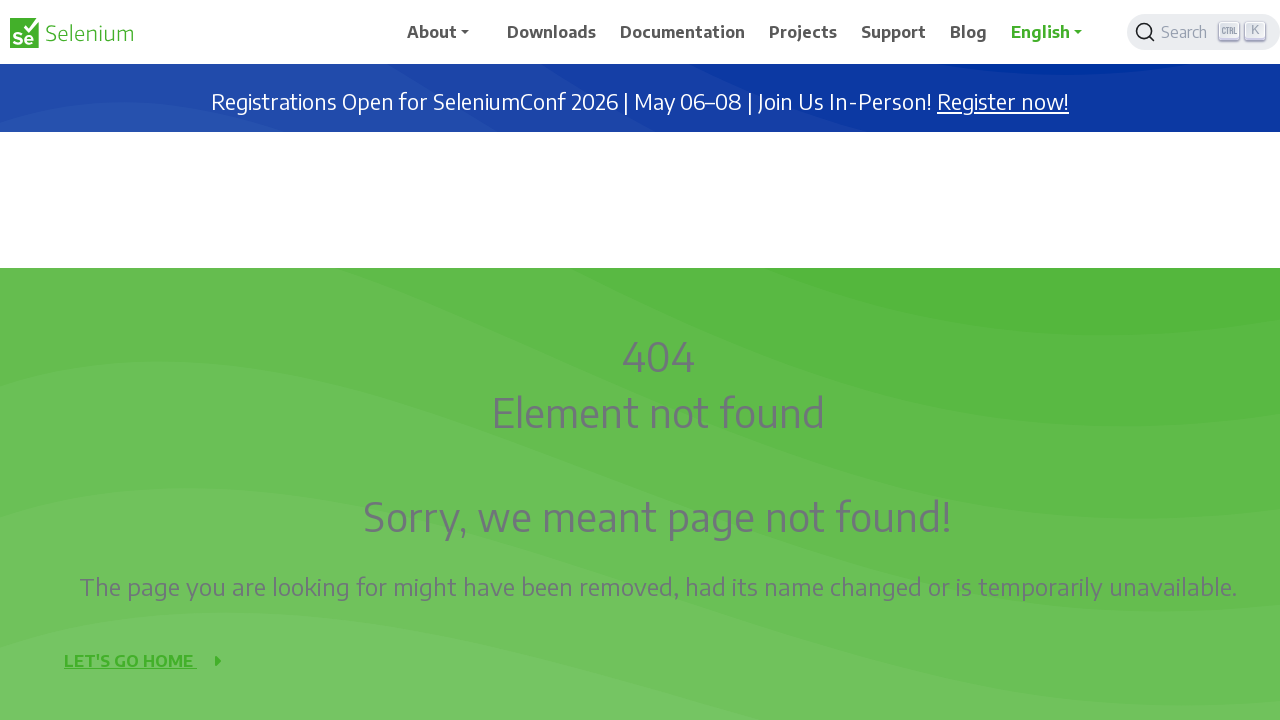

Scrolled up 1000 pixels (iteration 4/9)
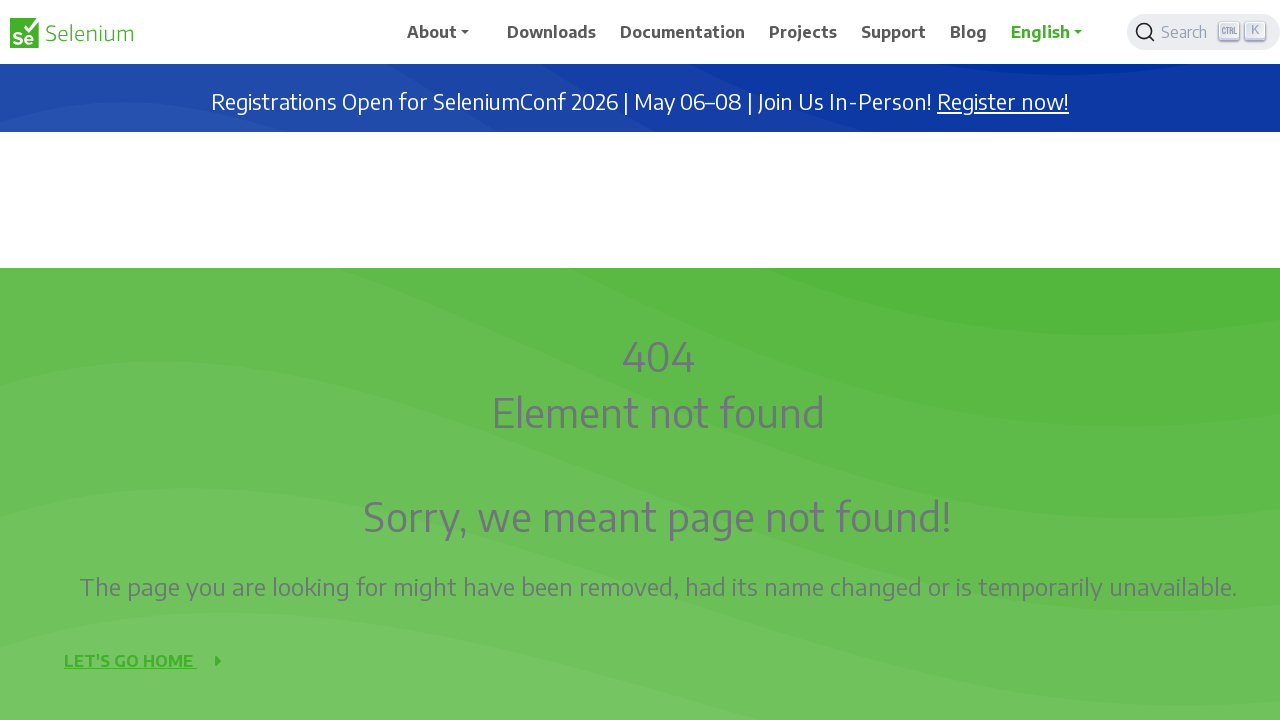

Waited 1 second after scrolling up (iteration 4/9)
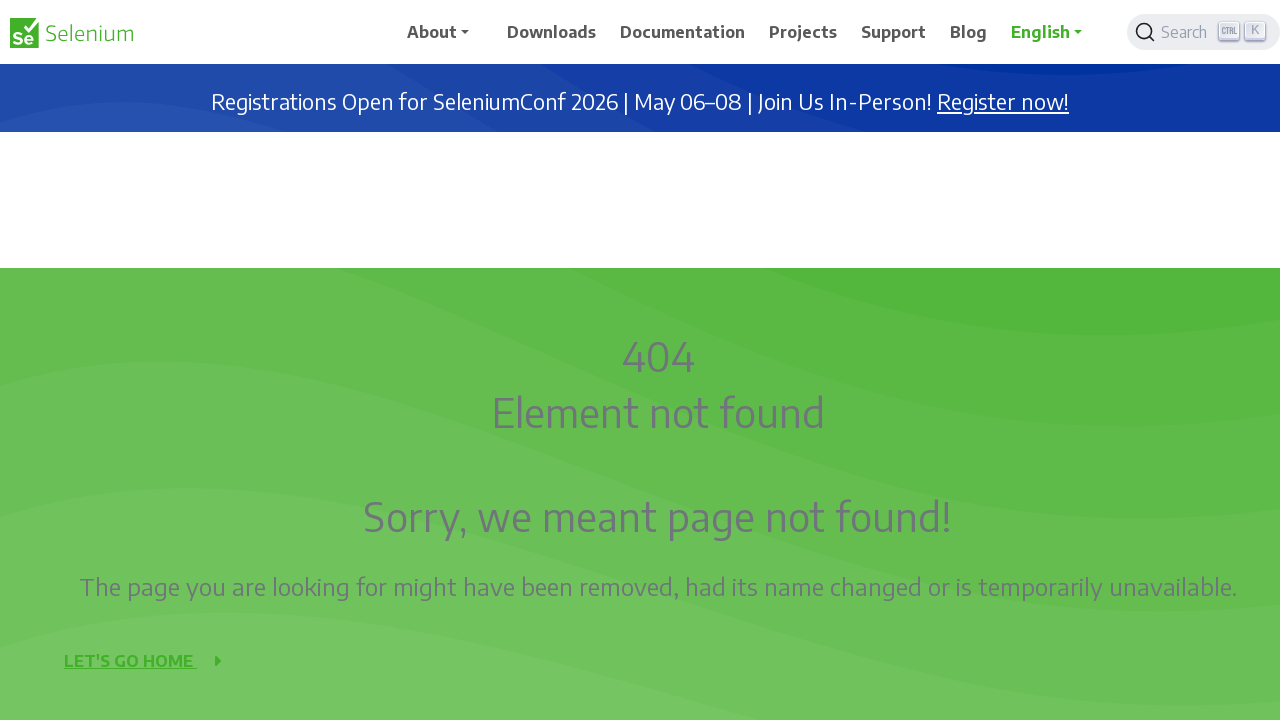

Scrolled up 1000 pixels (iteration 5/9)
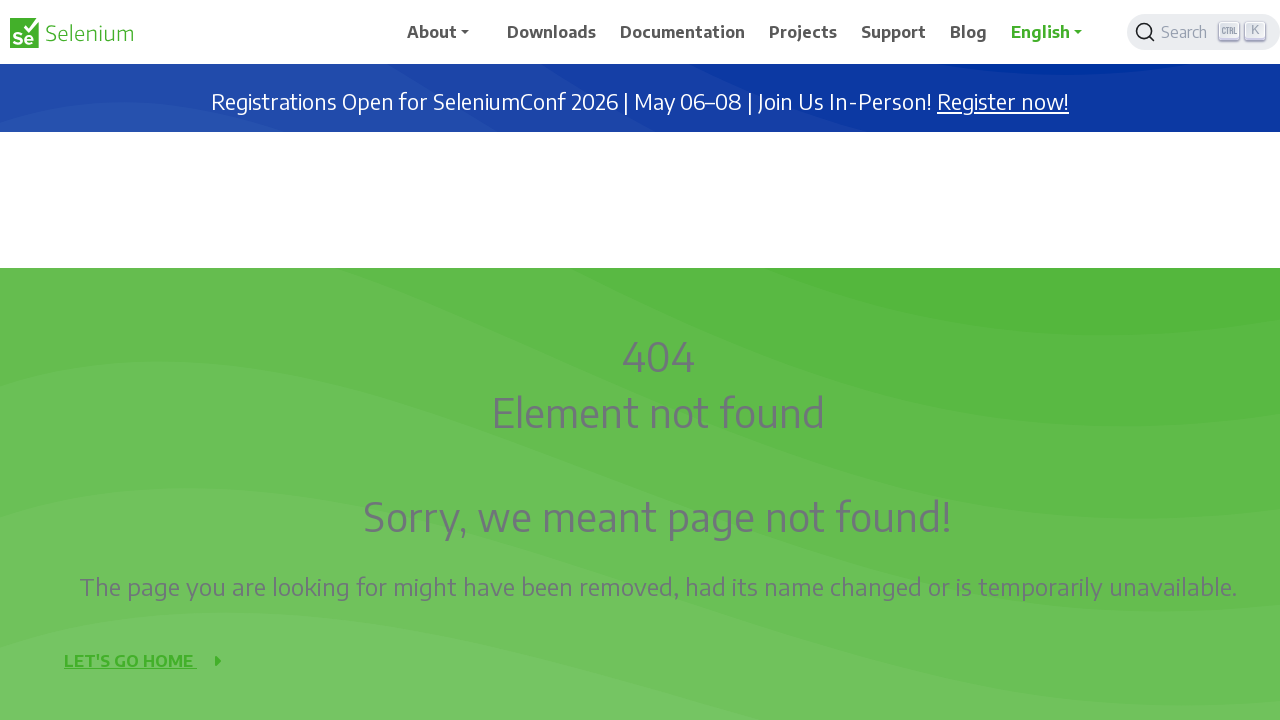

Waited 1 second after scrolling up (iteration 5/9)
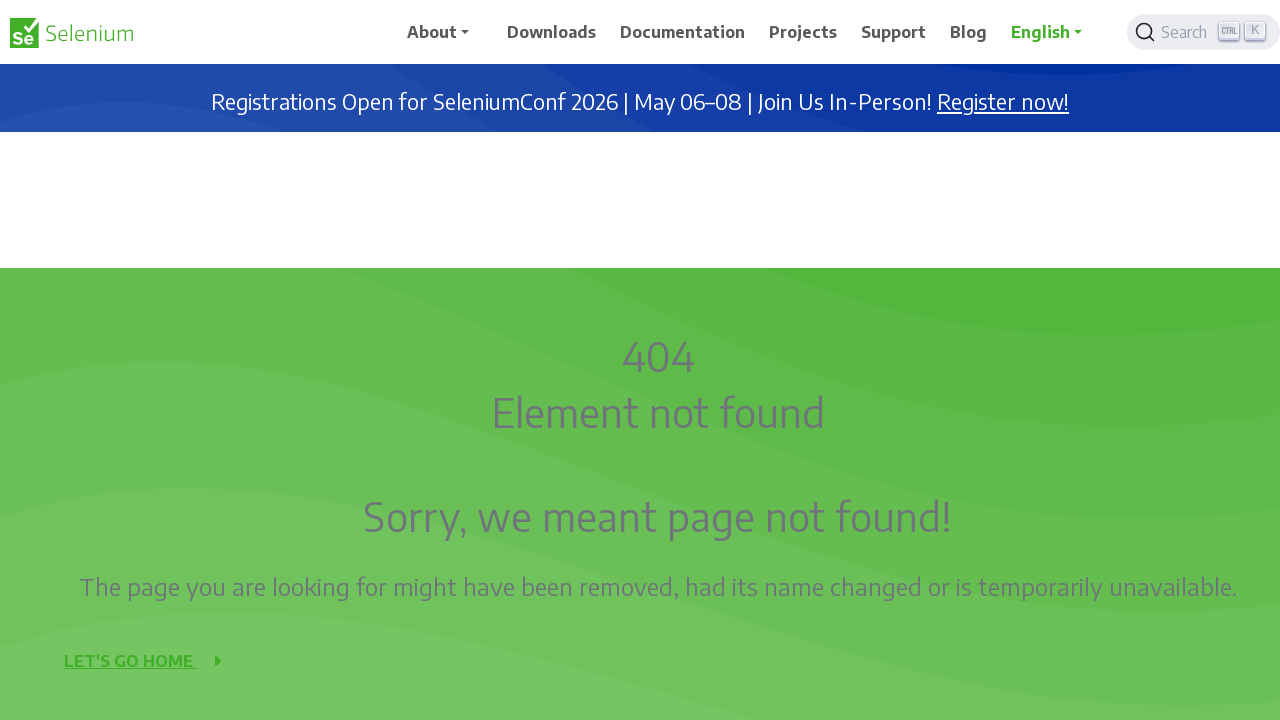

Scrolled up 1000 pixels (iteration 6/9)
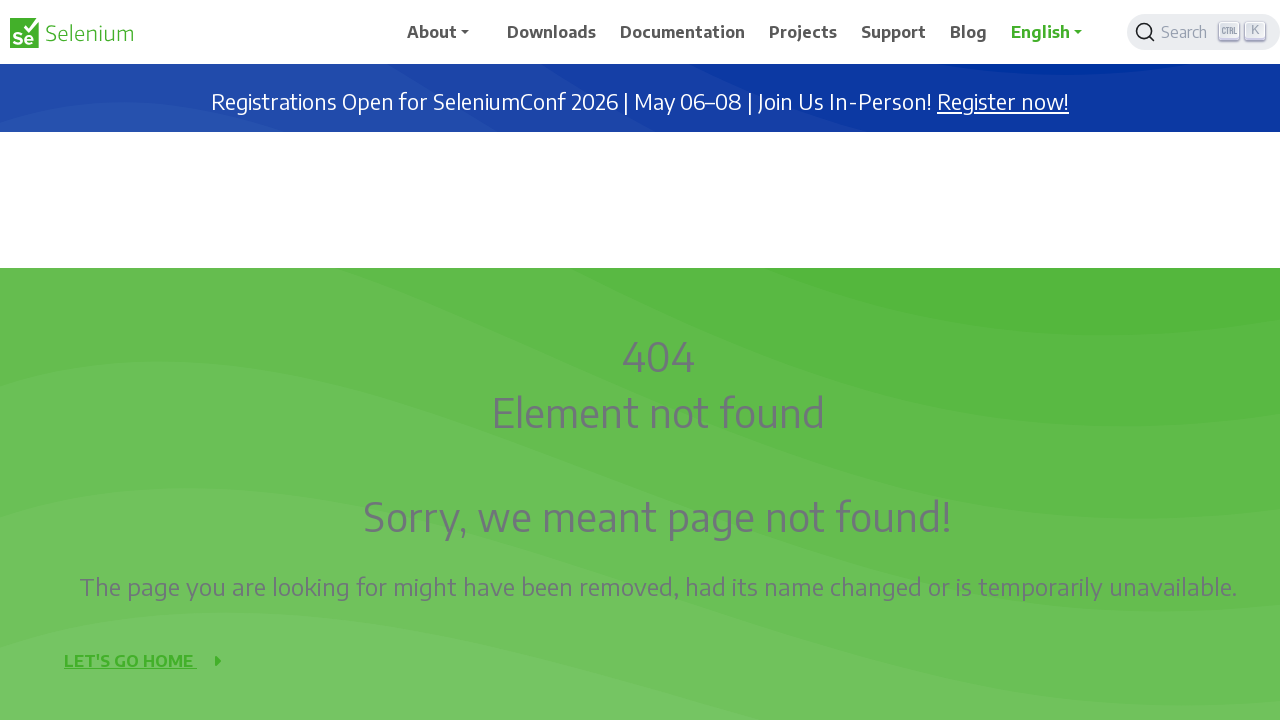

Waited 1 second after scrolling up (iteration 6/9)
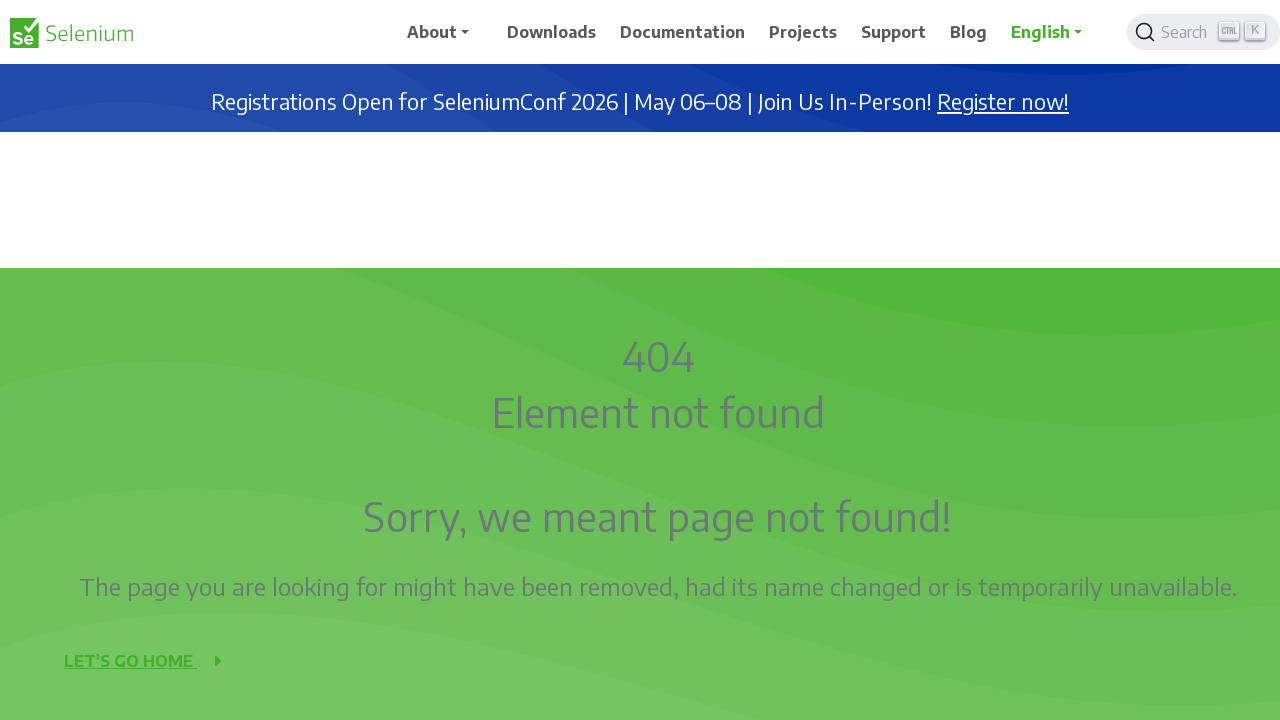

Scrolled up 1000 pixels (iteration 7/9)
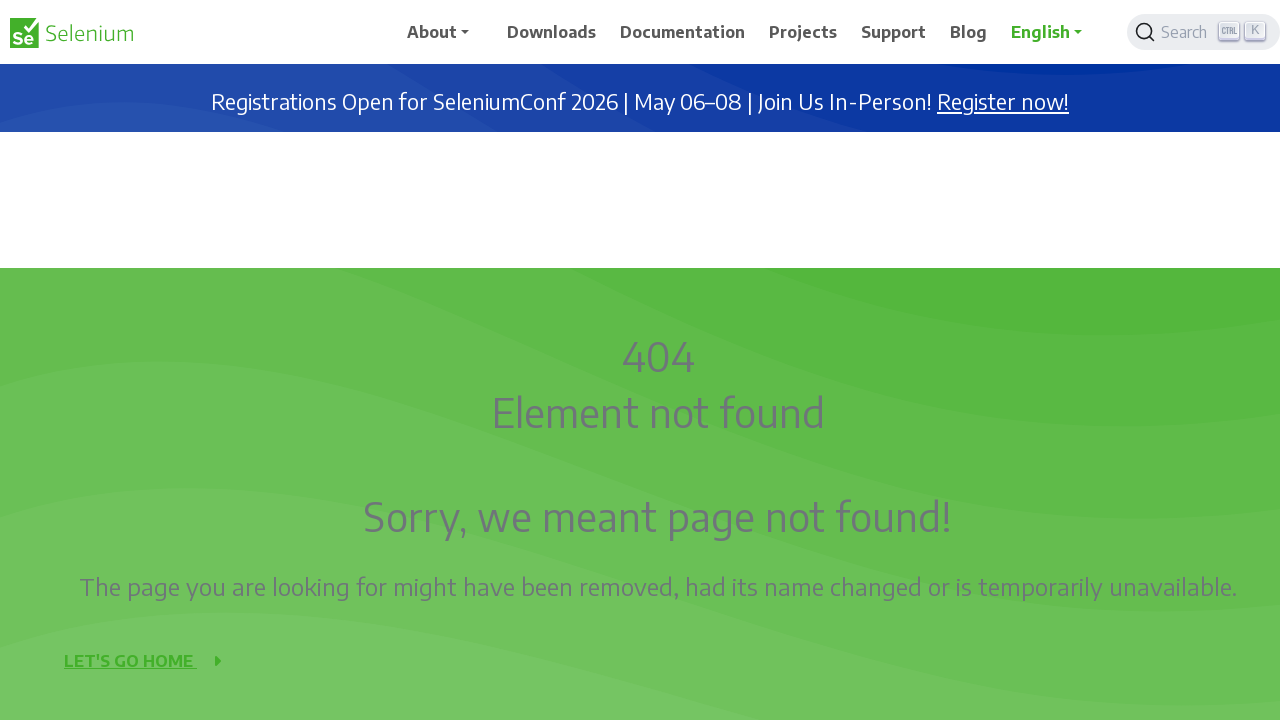

Waited 1 second after scrolling up (iteration 7/9)
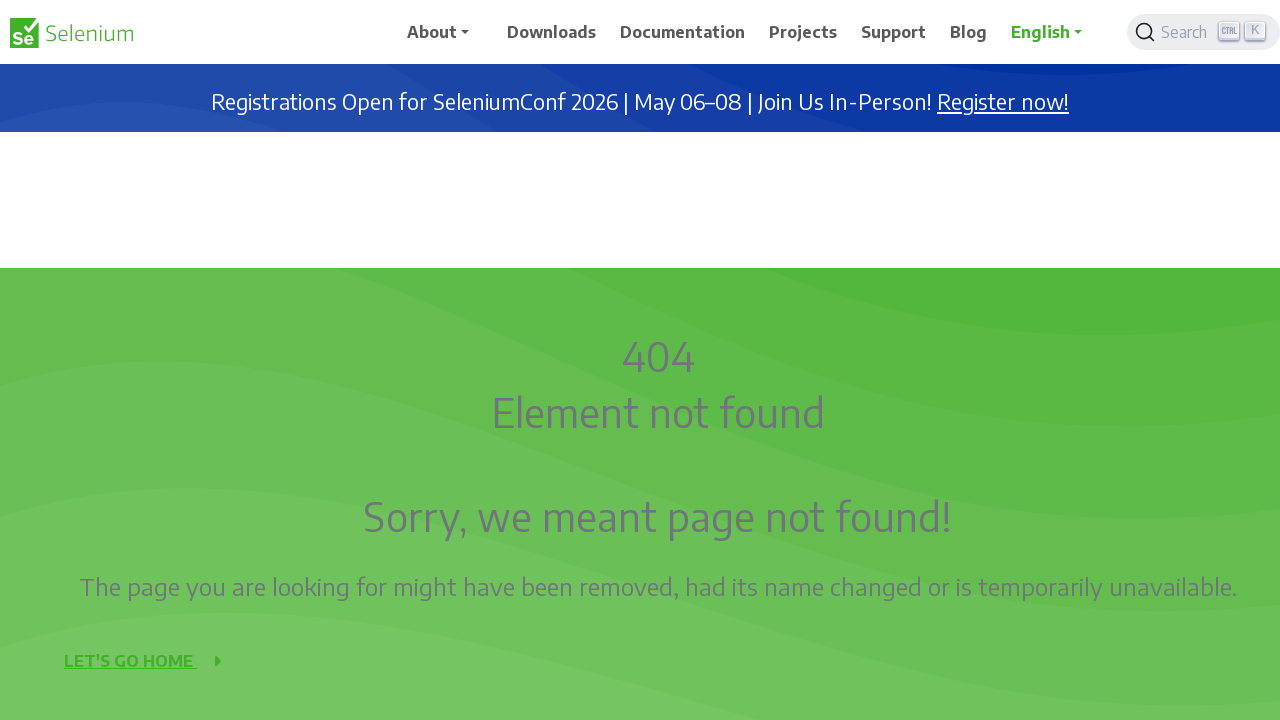

Scrolled up 1000 pixels (iteration 8/9)
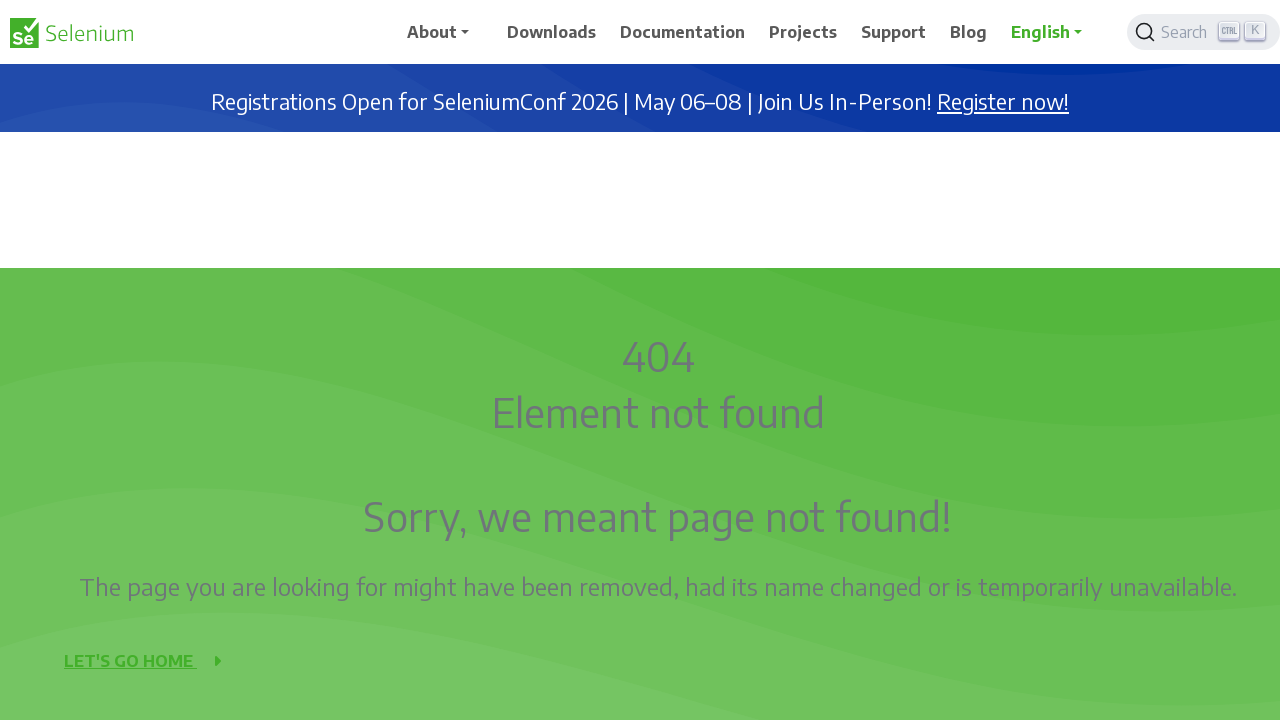

Waited 1 second after scrolling up (iteration 8/9)
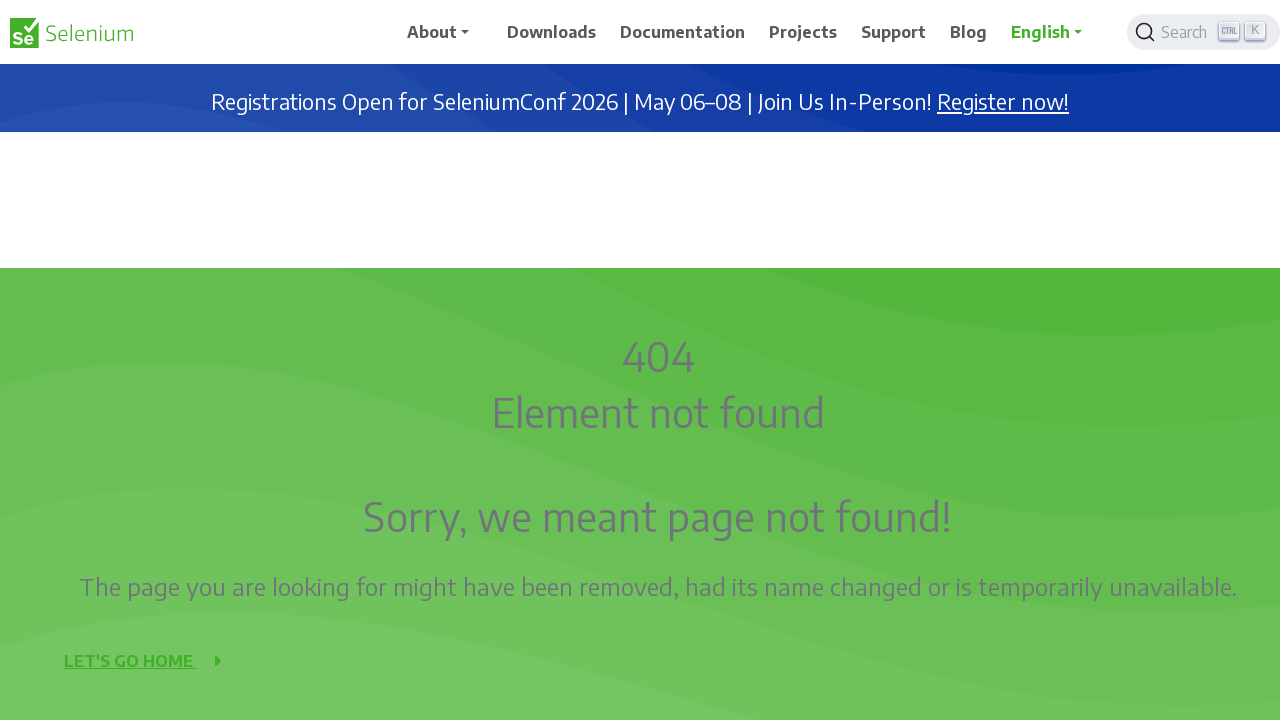

Scrolled up 1000 pixels (iteration 9/9)
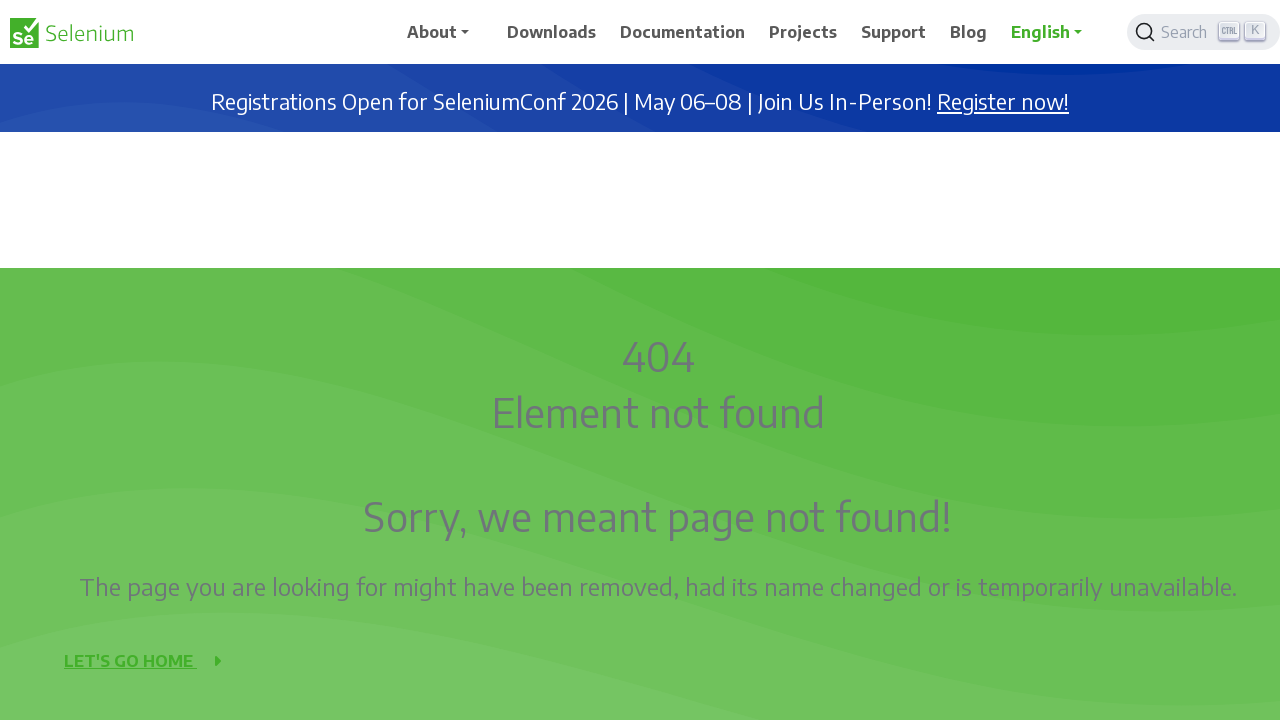

Waited 1 second after scrolling up (iteration 9/9)
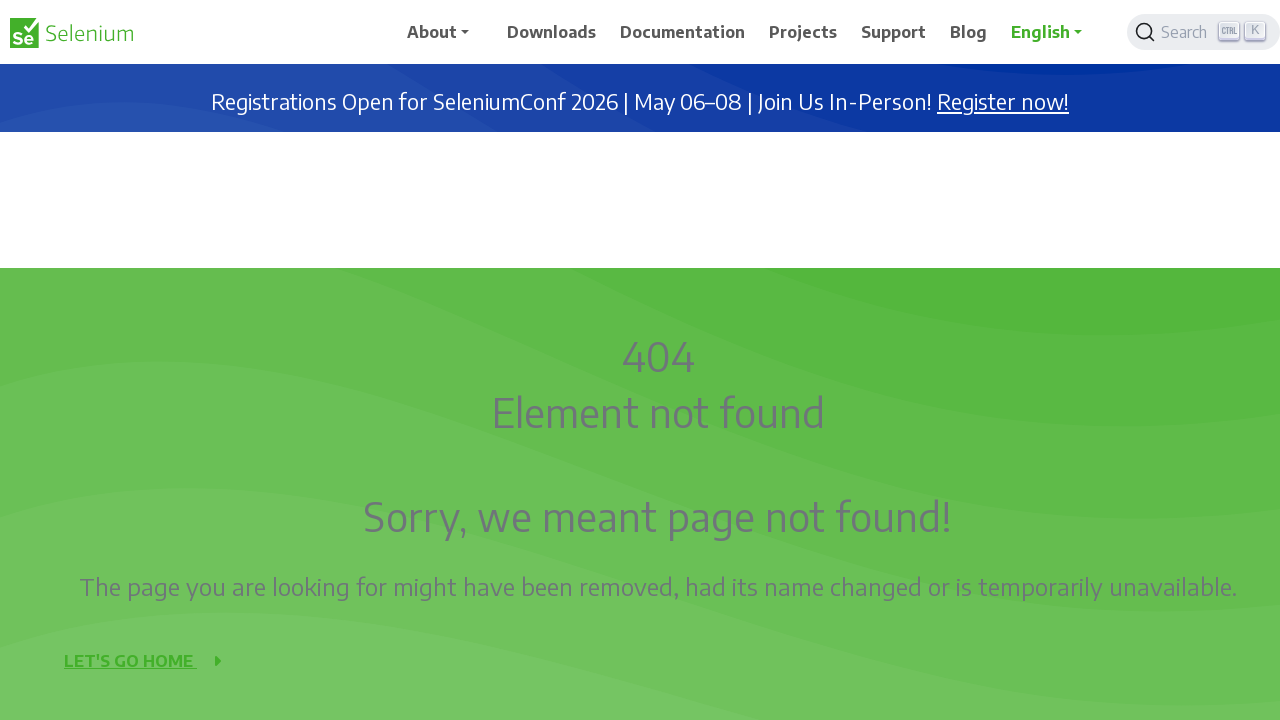

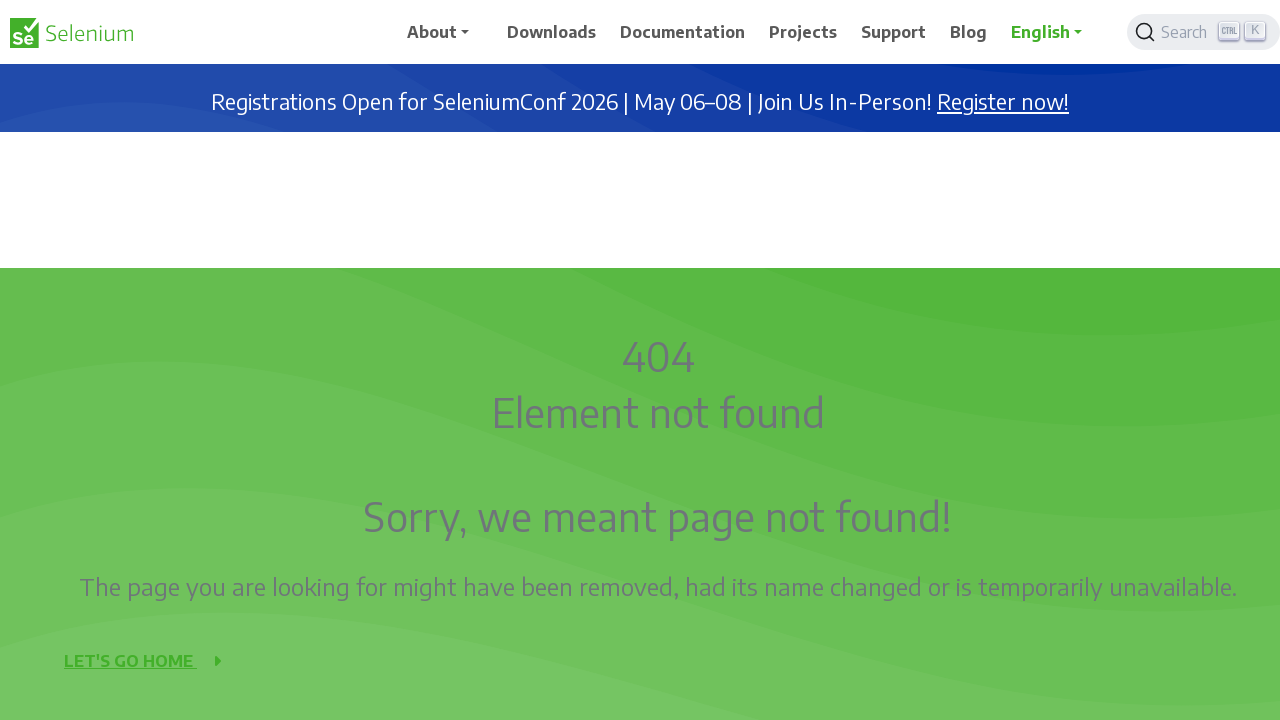